Navigates through sample form links on mycontactform.com by systematically clicking each link in the left column navigation

Starting URL: https://www.mycontactform.com/samples.php

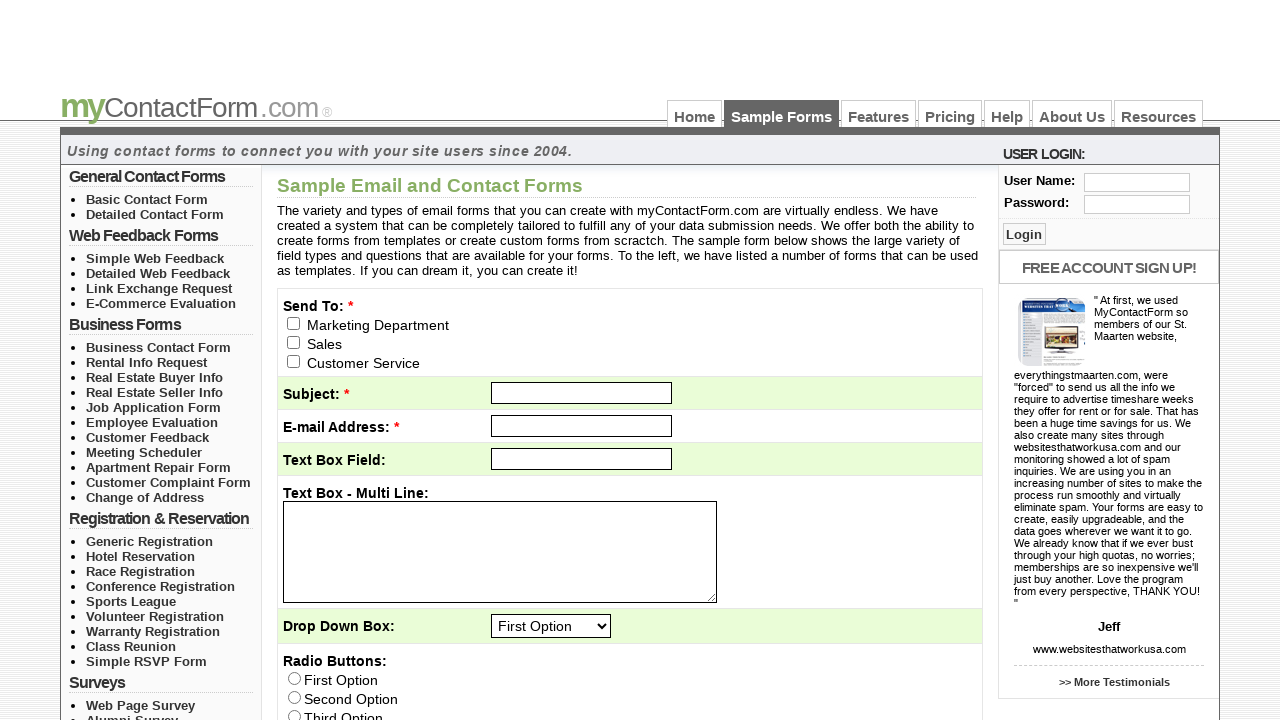

Counted link groups in left column navigation
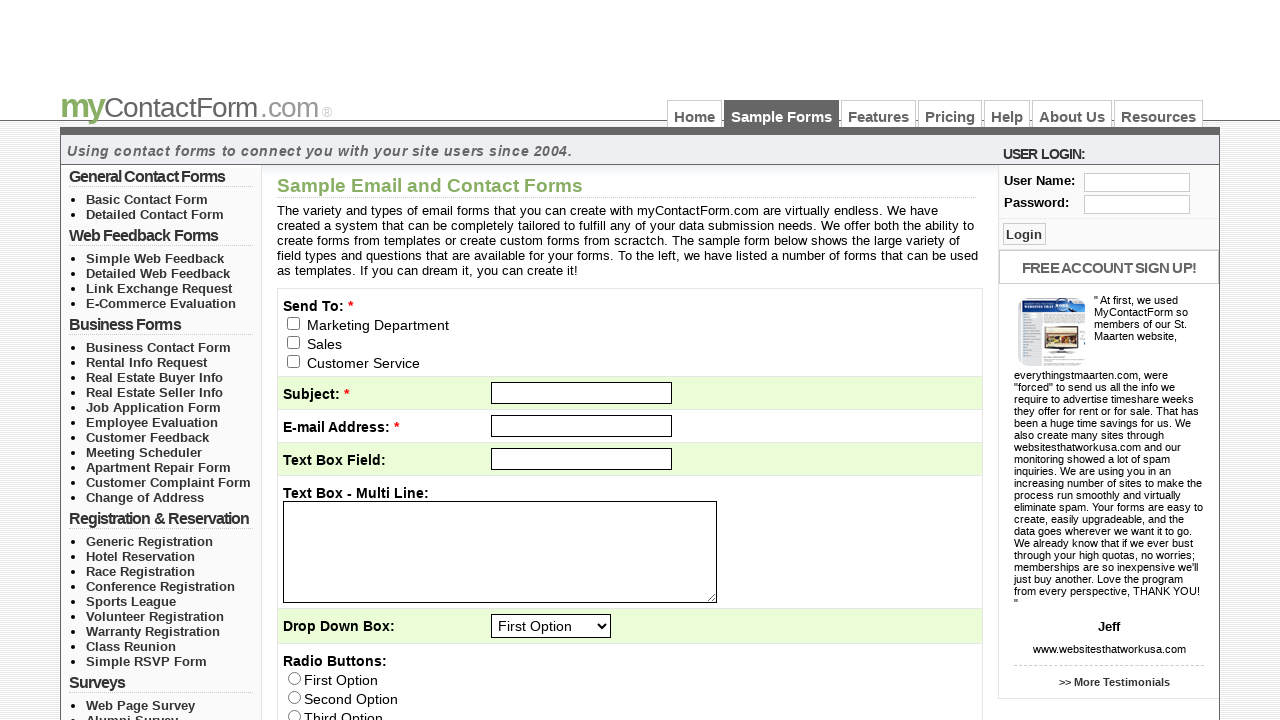

Counted links in group 1
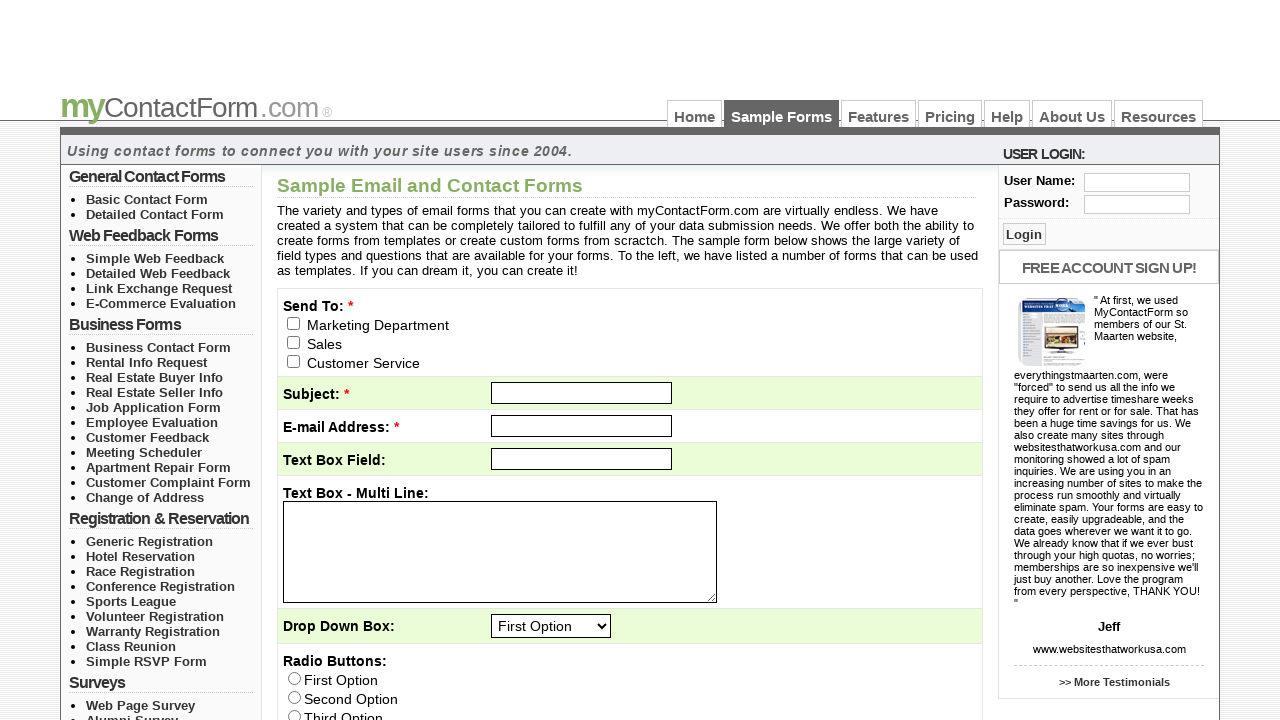

Clicked link 1 in group 1 at (147, 199) on //*[@id="left_col_top"]/ul[1]/li[1]/a
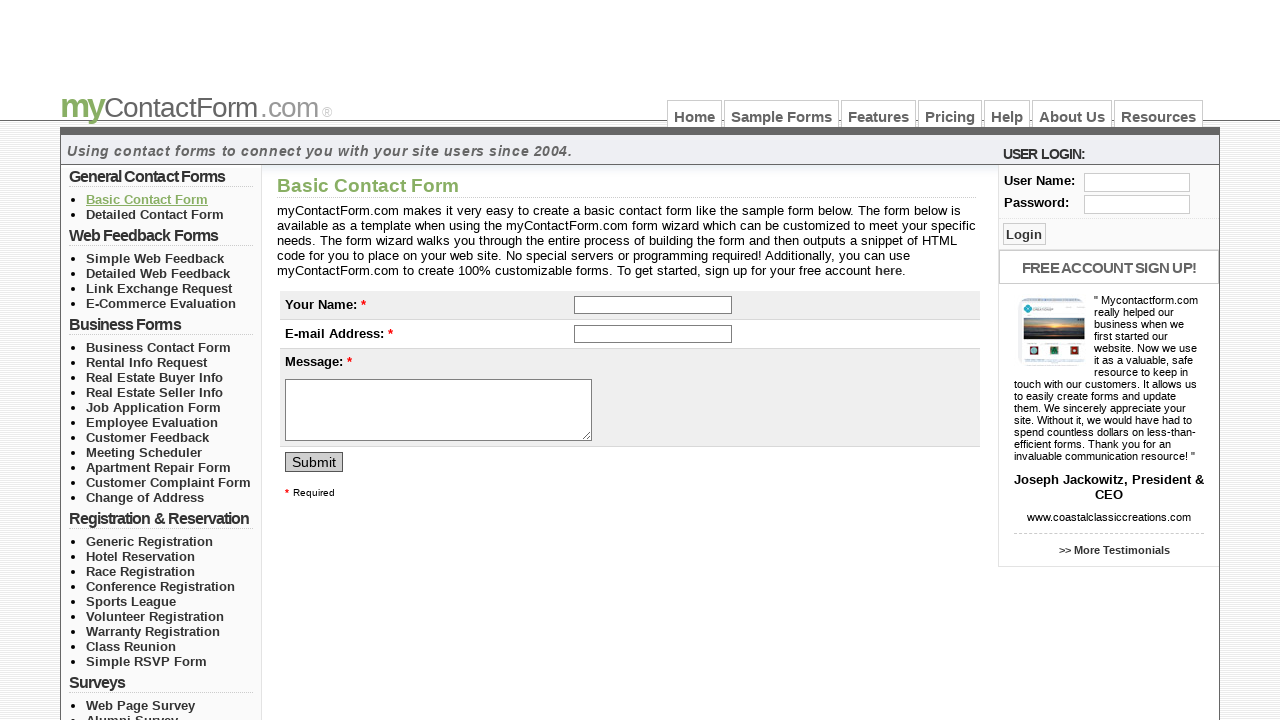

Waited for page load after clicking link 1 in group 1
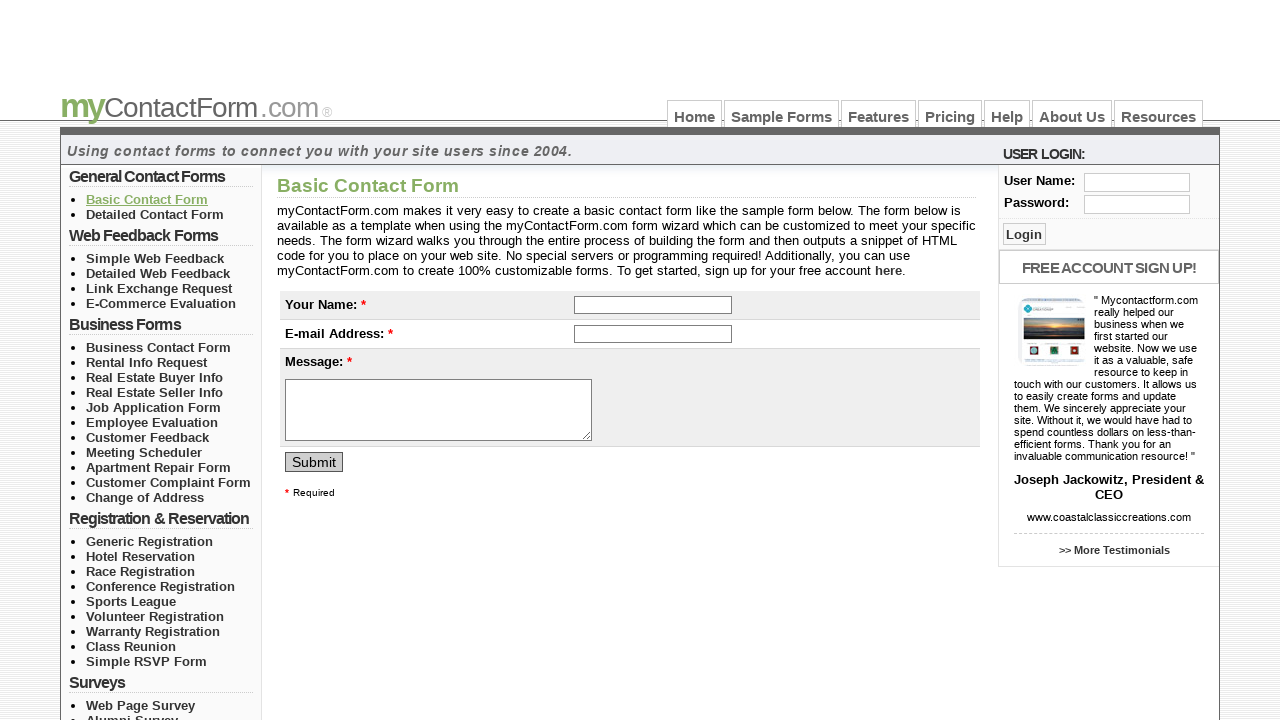

Clicked link 2 in group 1 at (155, 214) on //*[@id="left_col_top"]/ul[1]/li[2]/a
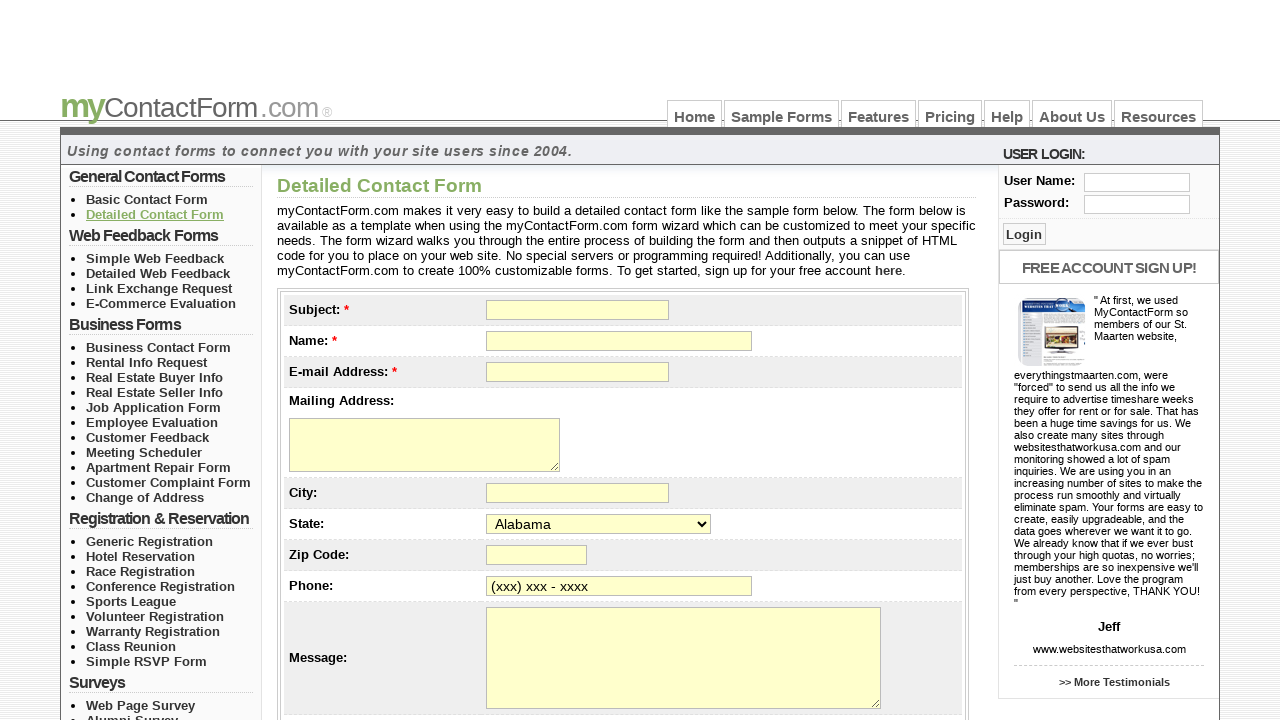

Waited for page load after clicking link 2 in group 1
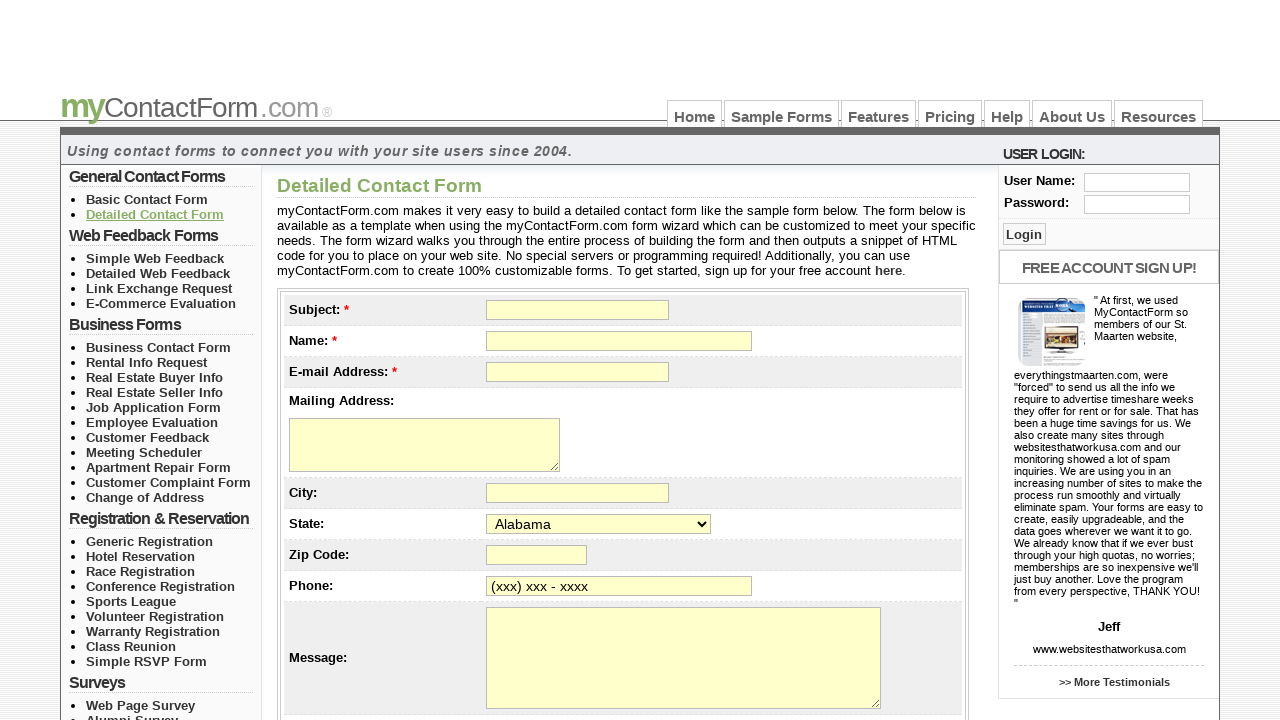

Counted links in group 2
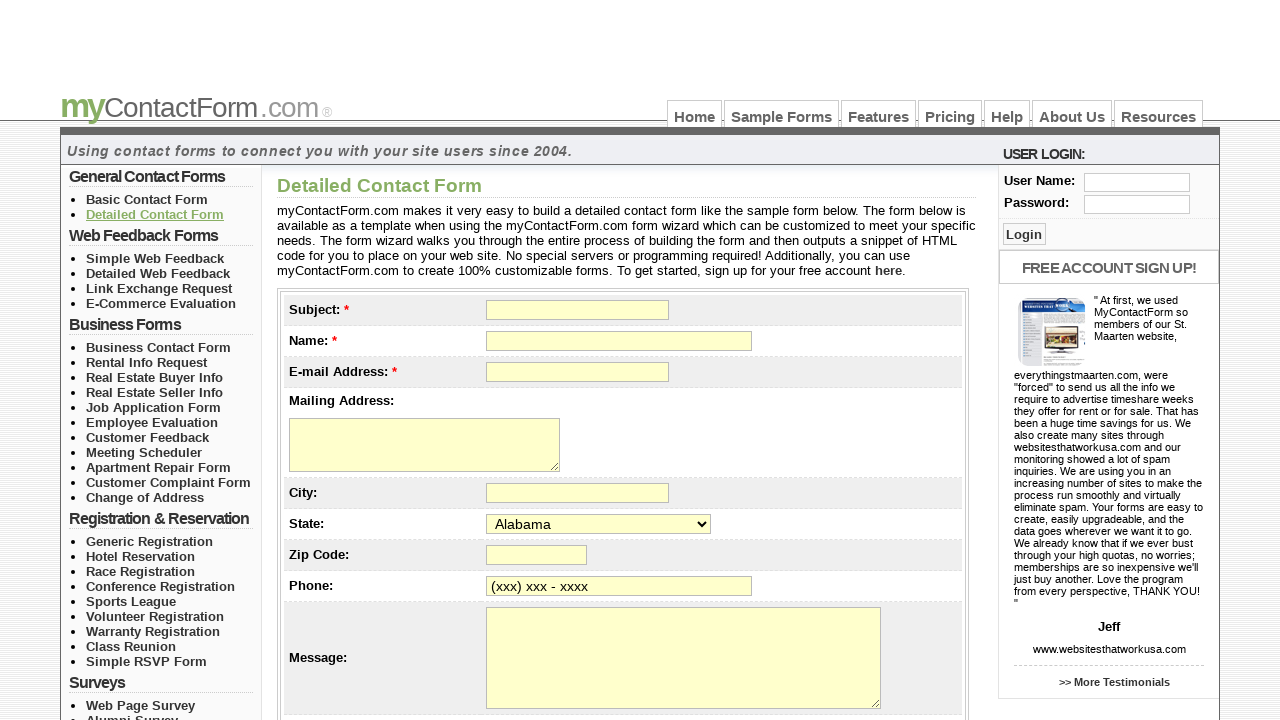

Clicked link 1 in group 2 at (155, 258) on //*[@id="left_col_top"]/ul[2]/li[1]/a
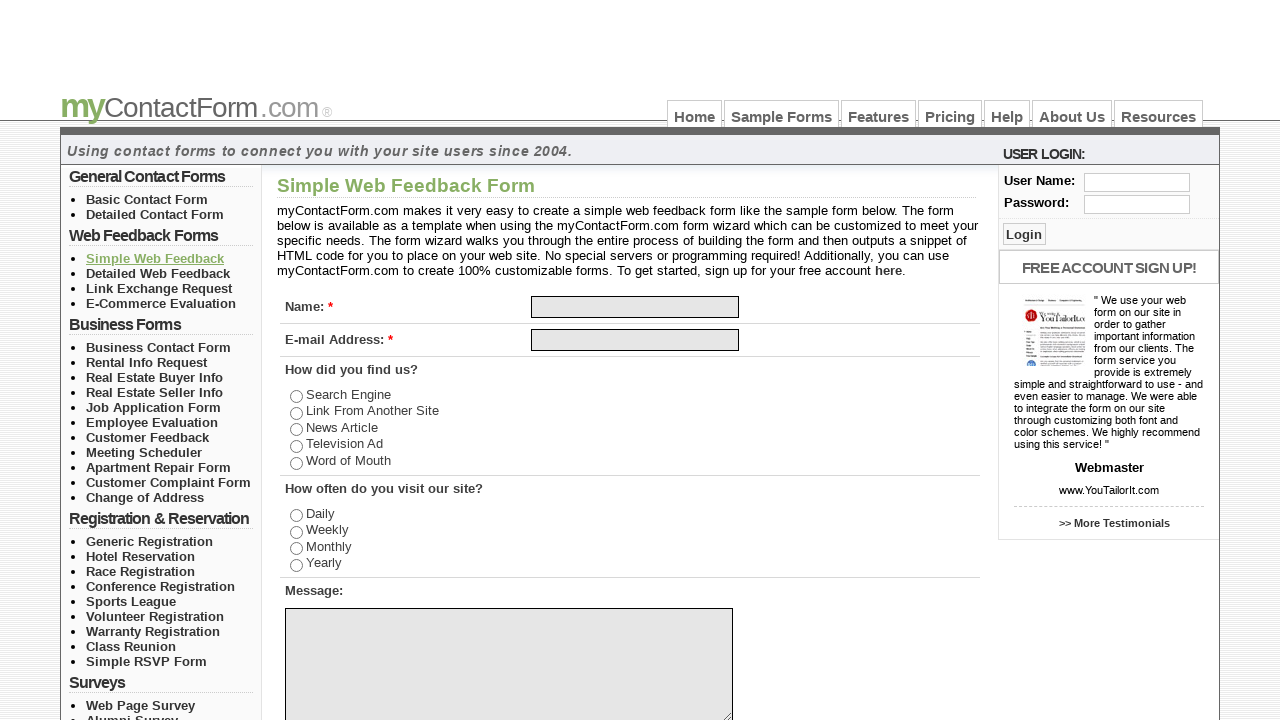

Waited for page load after clicking link 1 in group 2
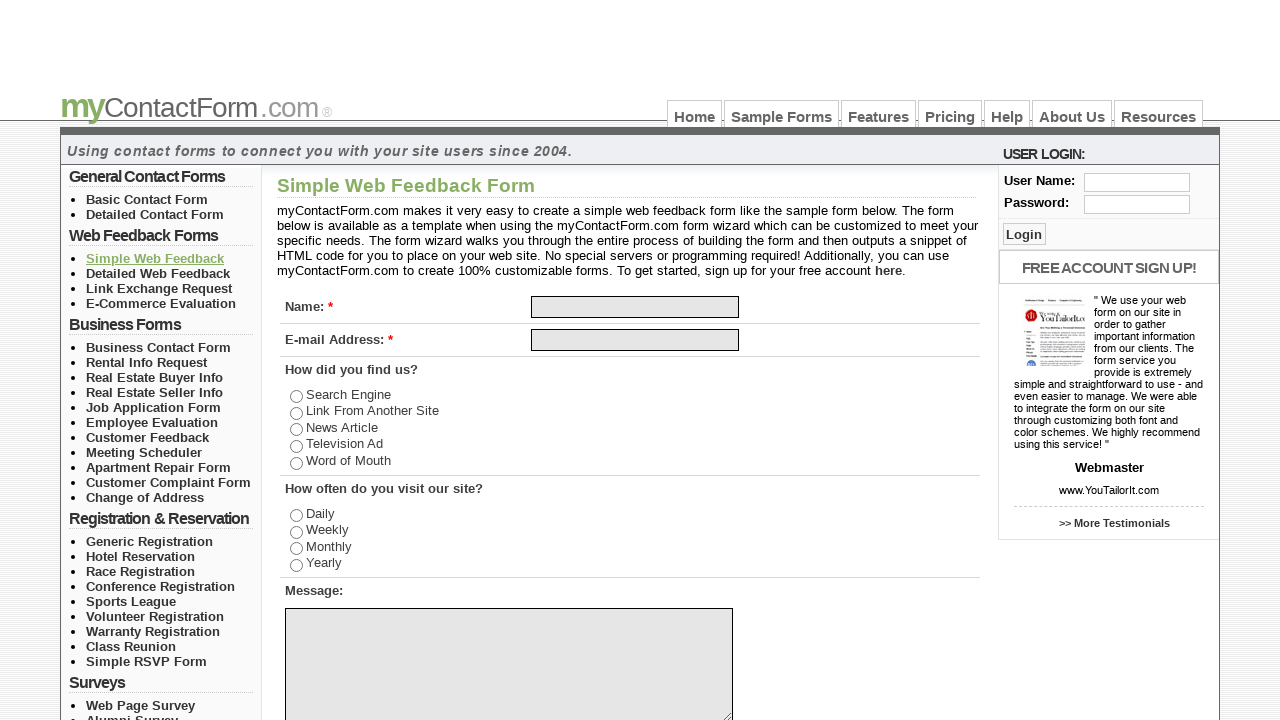

Clicked link 2 in group 2 at (158, 273) on //*[@id="left_col_top"]/ul[2]/li[2]/a
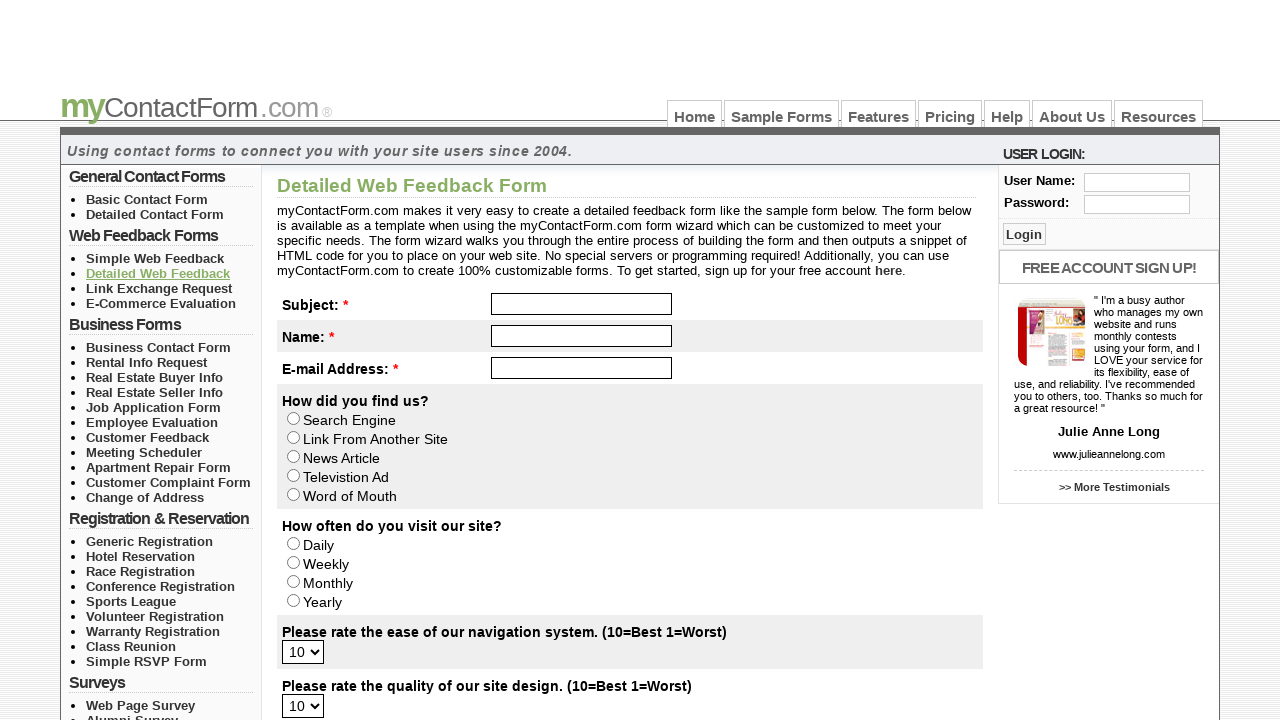

Waited for page load after clicking link 2 in group 2
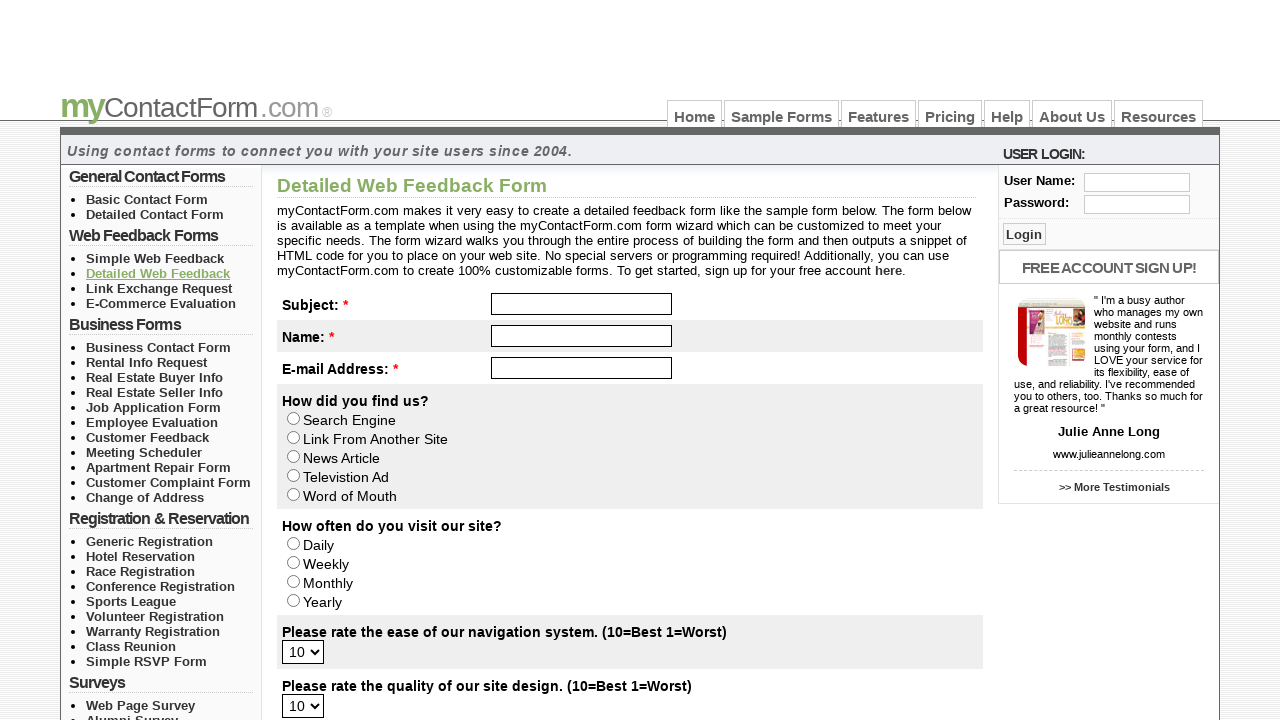

Clicked link 3 in group 2 at (159, 288) on //*[@id="left_col_top"]/ul[2]/li[3]/a
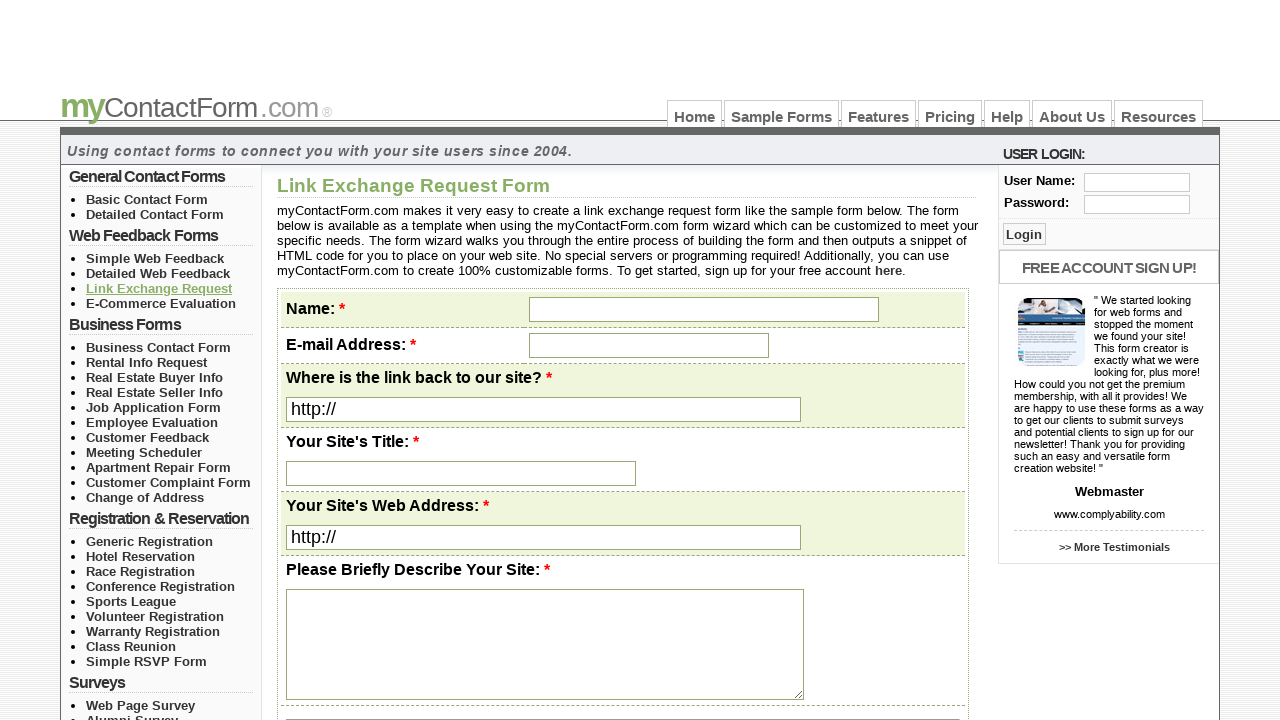

Waited for page load after clicking link 3 in group 2
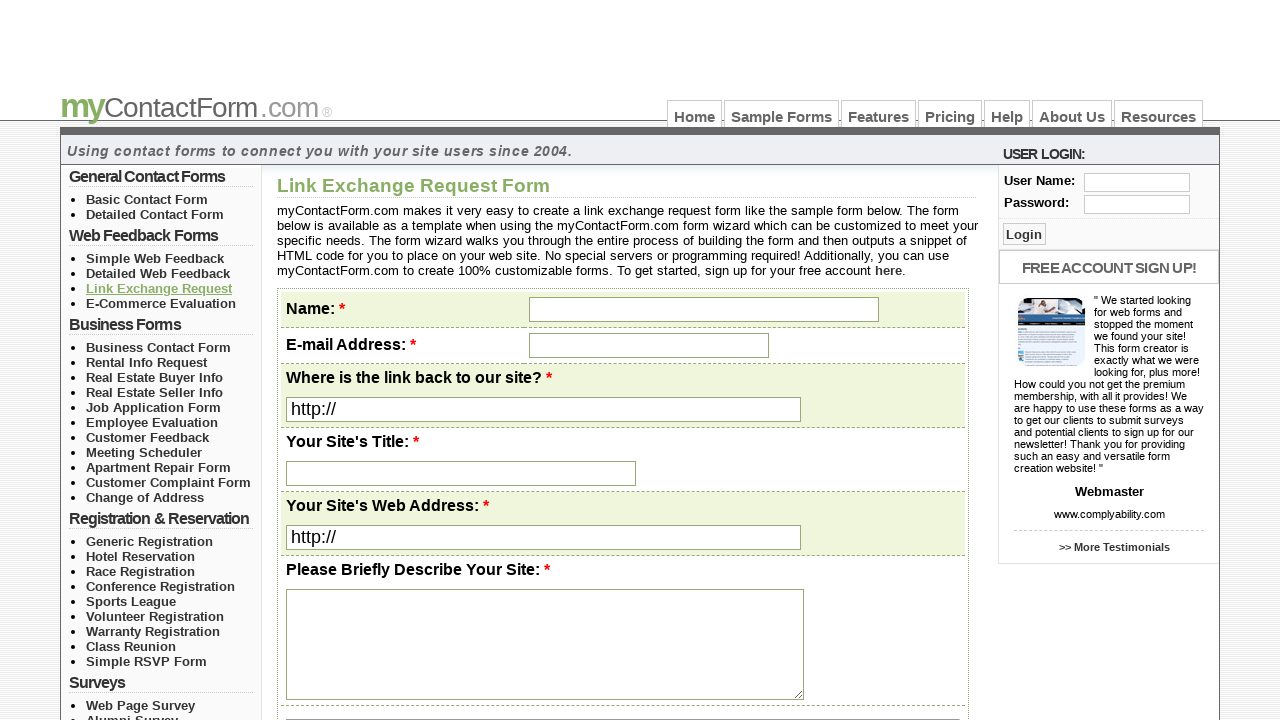

Clicked link 4 in group 2 at (161, 303) on //*[@id="left_col_top"]/ul[2]/li[4]/a
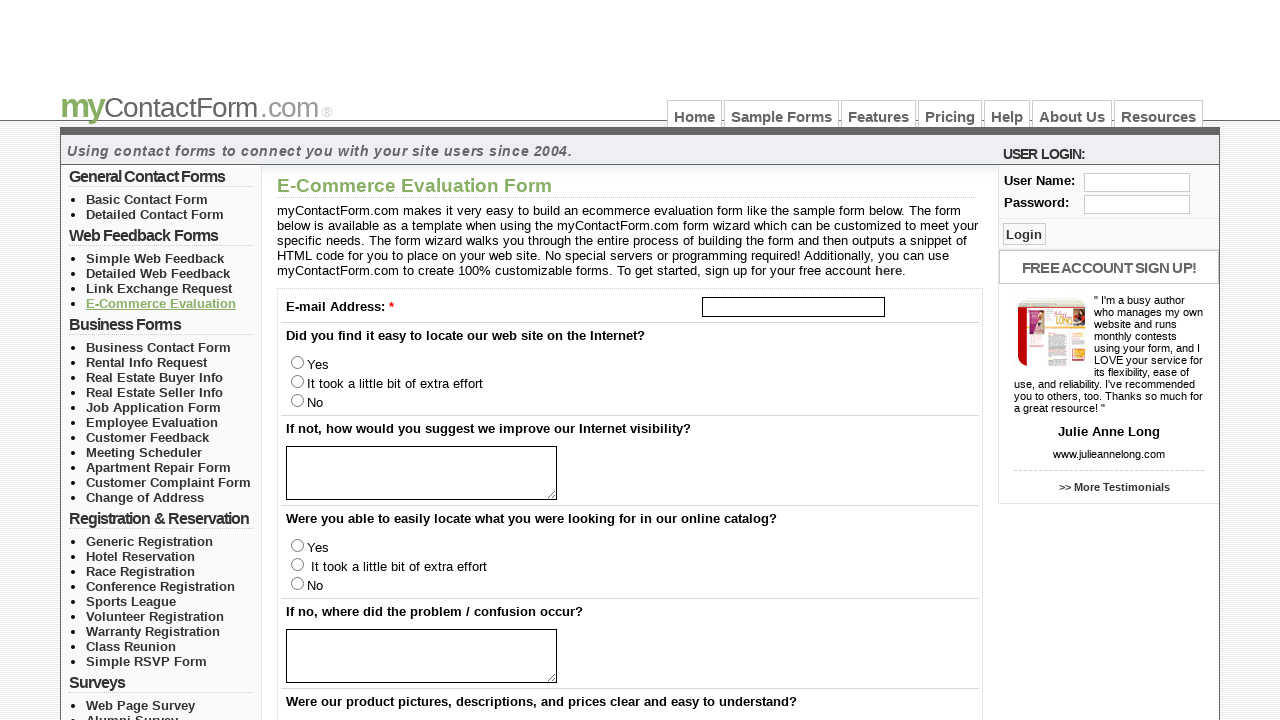

Waited for page load after clicking link 4 in group 2
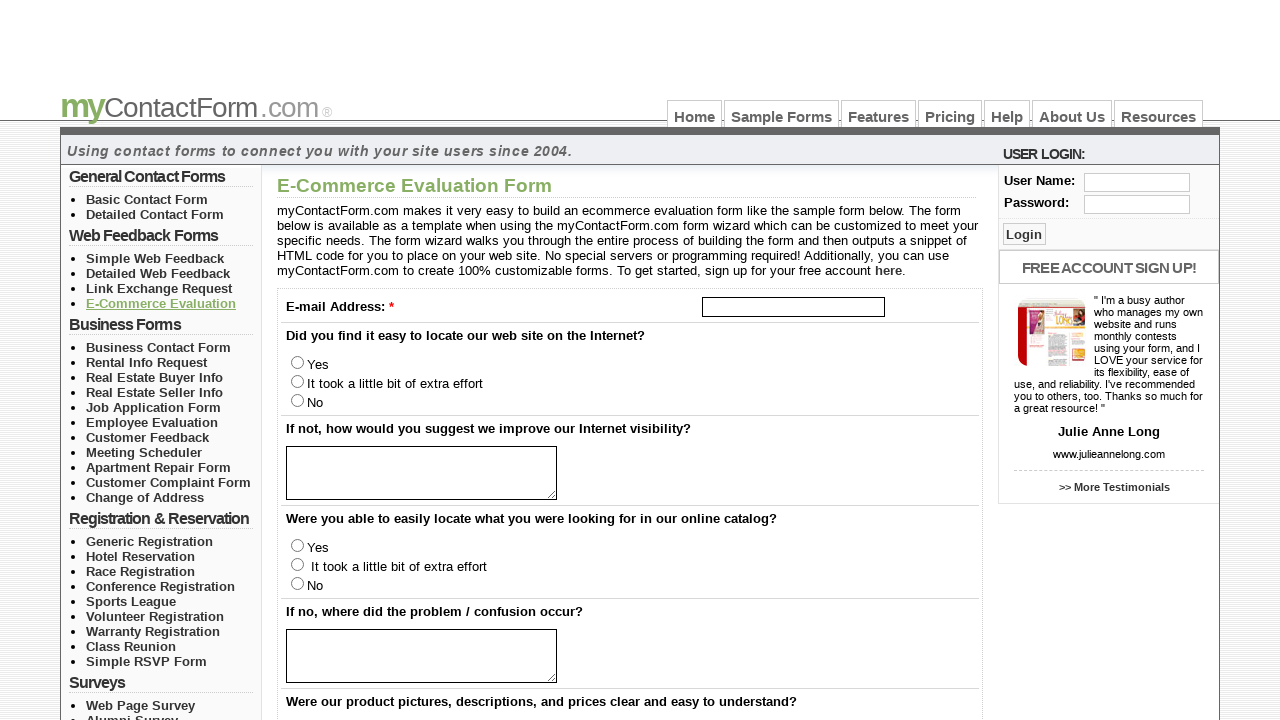

Counted links in group 3
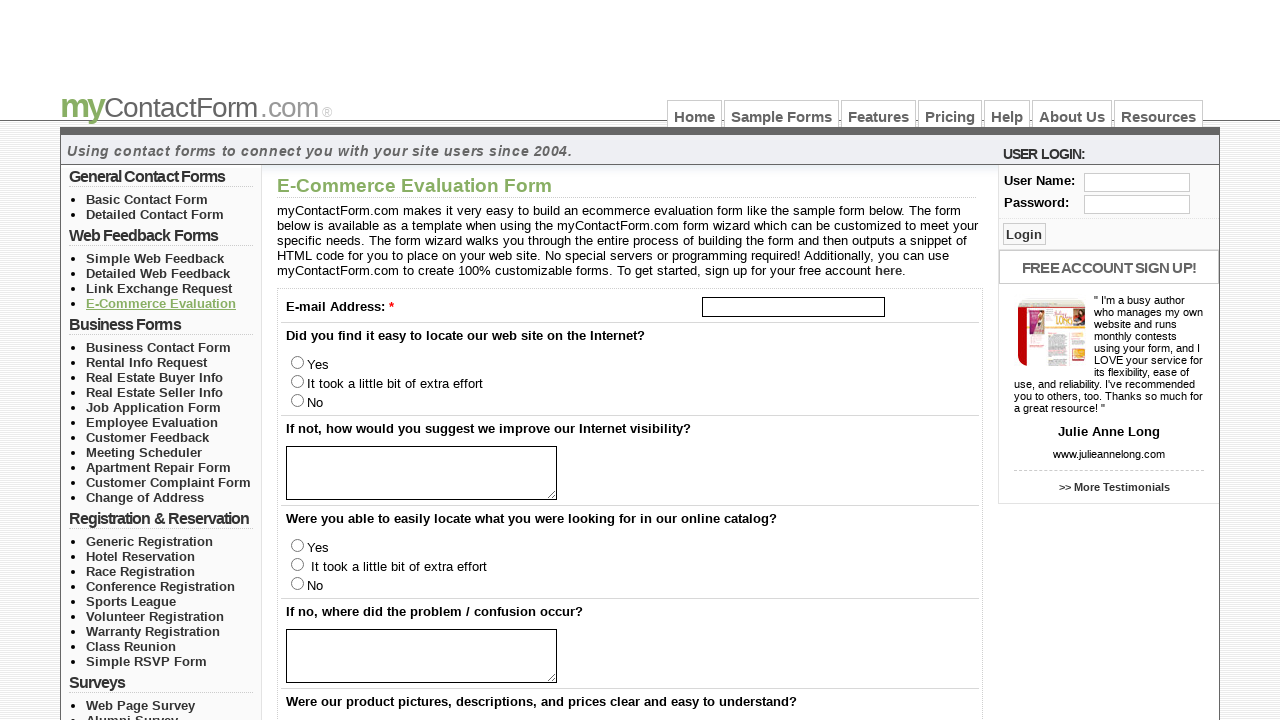

Clicked link 1 in group 3 at (158, 347) on //*[@id="left_col_top"]/ul[3]/li[1]/a
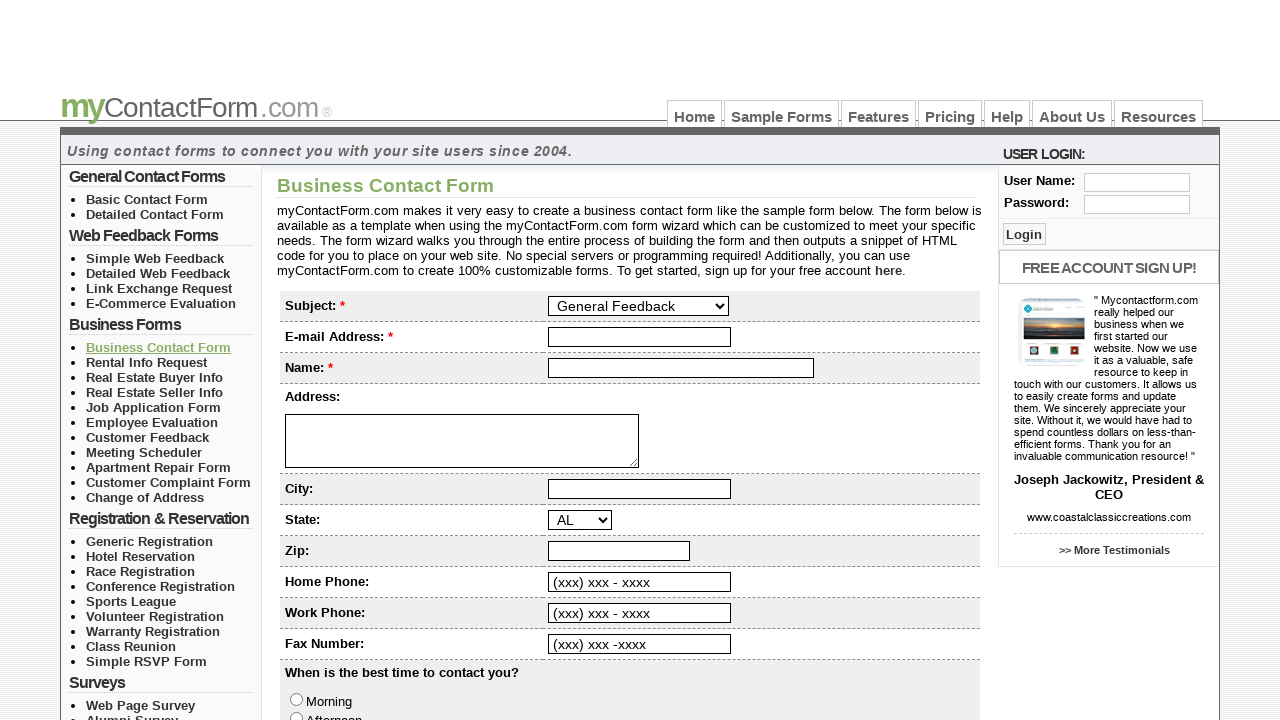

Waited for page load after clicking link 1 in group 3
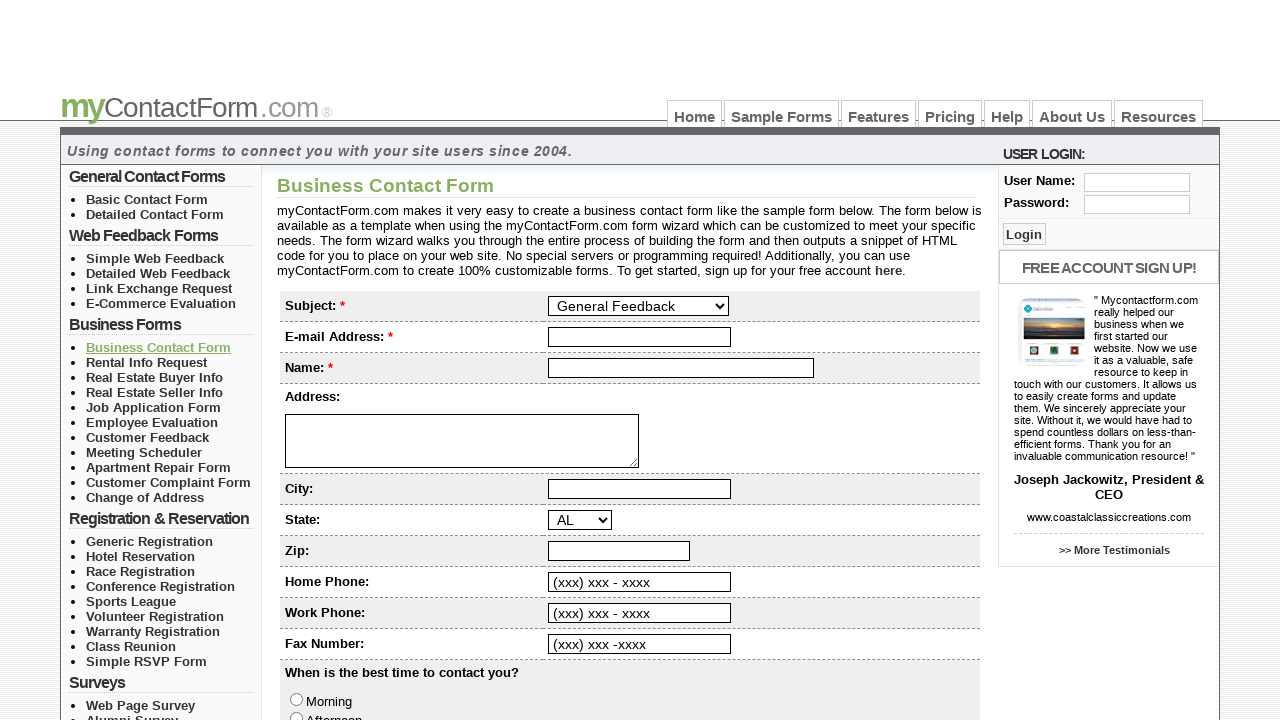

Clicked link 2 in group 3 at (146, 362) on //*[@id="left_col_top"]/ul[3]/li[2]/a
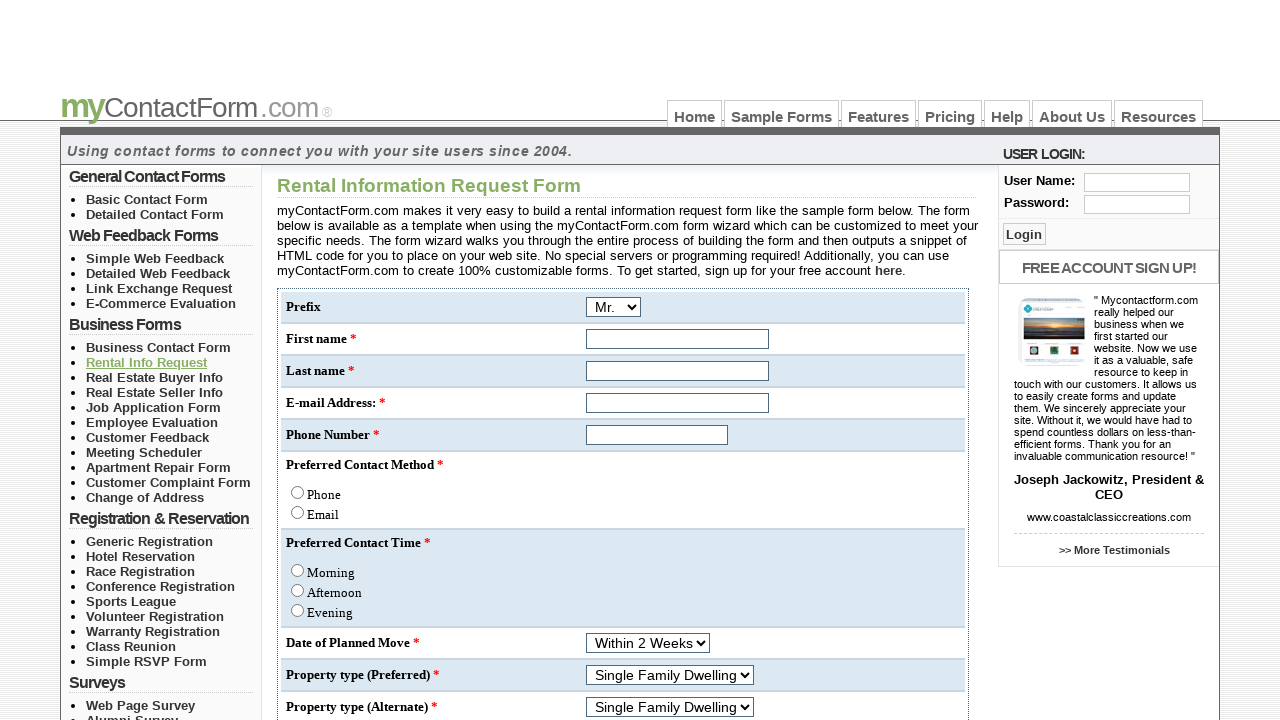

Waited for page load after clicking link 2 in group 3
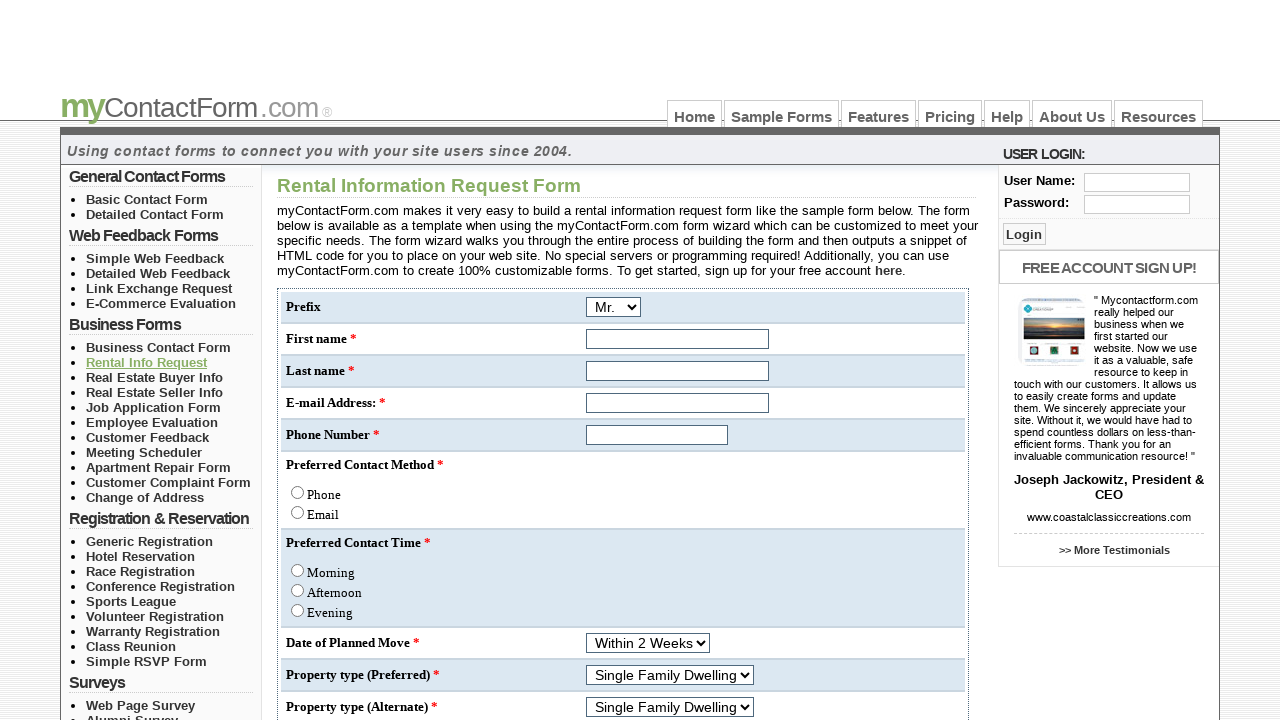

Clicked link 3 in group 3 at (154, 377) on //*[@id="left_col_top"]/ul[3]/li[3]/a
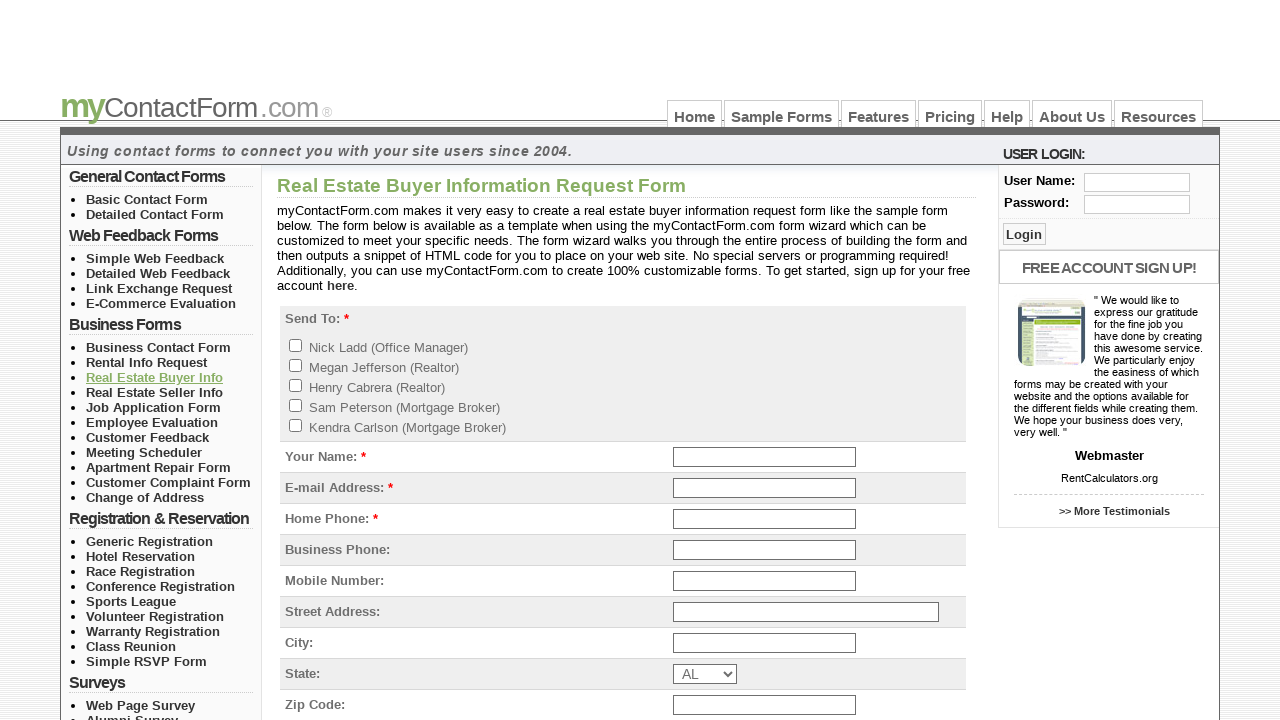

Waited for page load after clicking link 3 in group 3
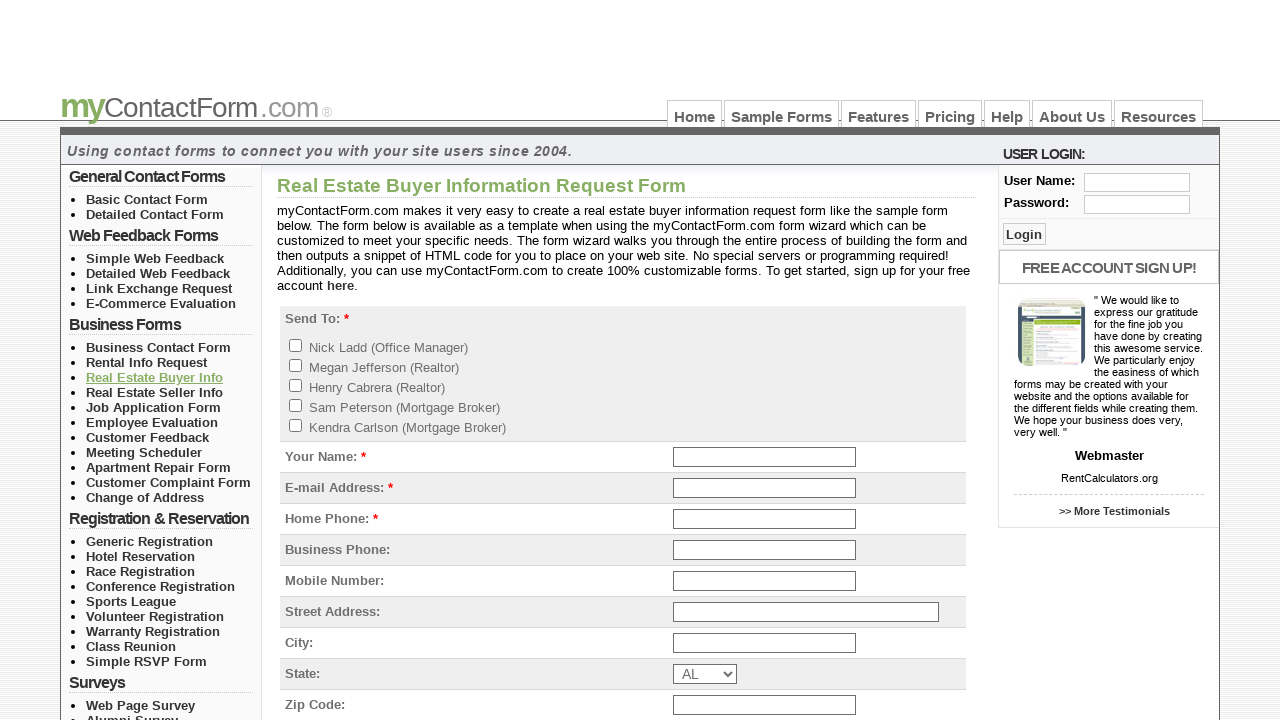

Clicked link 4 in group 3 at (154, 392) on //*[@id="left_col_top"]/ul[3]/li[4]/a
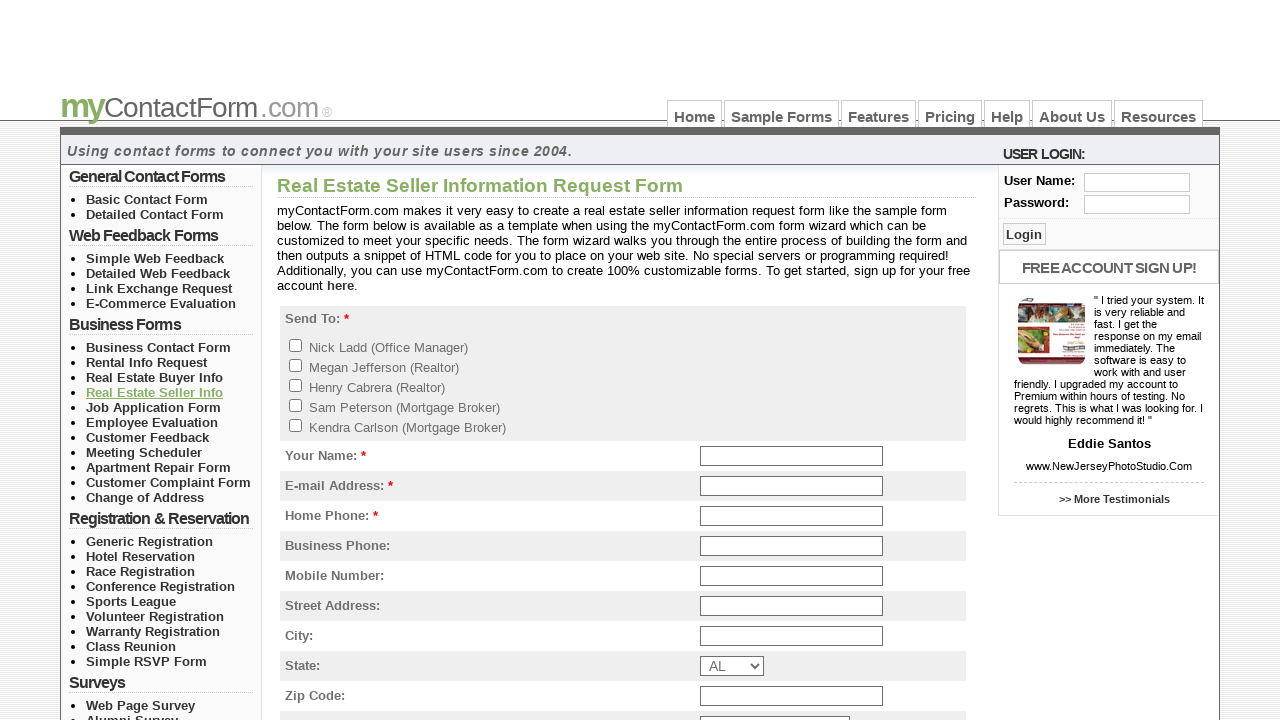

Waited for page load after clicking link 4 in group 3
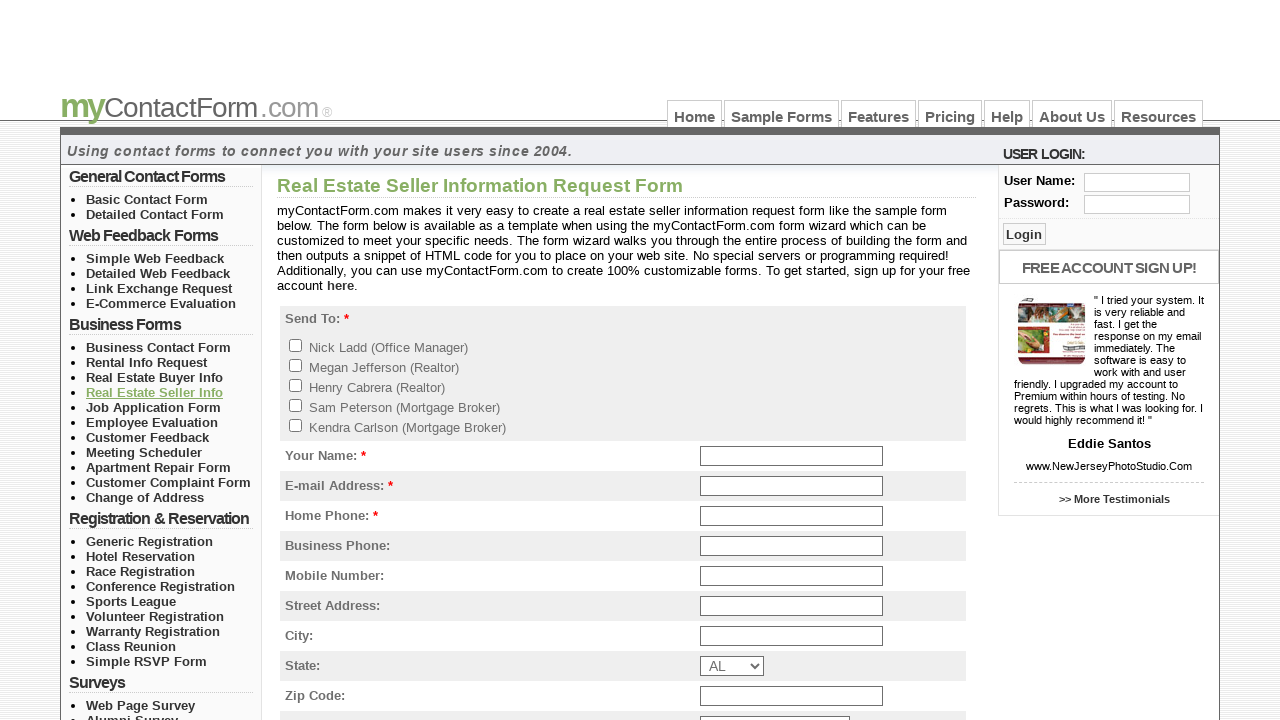

Clicked link 5 in group 3 at (154, 407) on //*[@id="left_col_top"]/ul[3]/li[5]/a
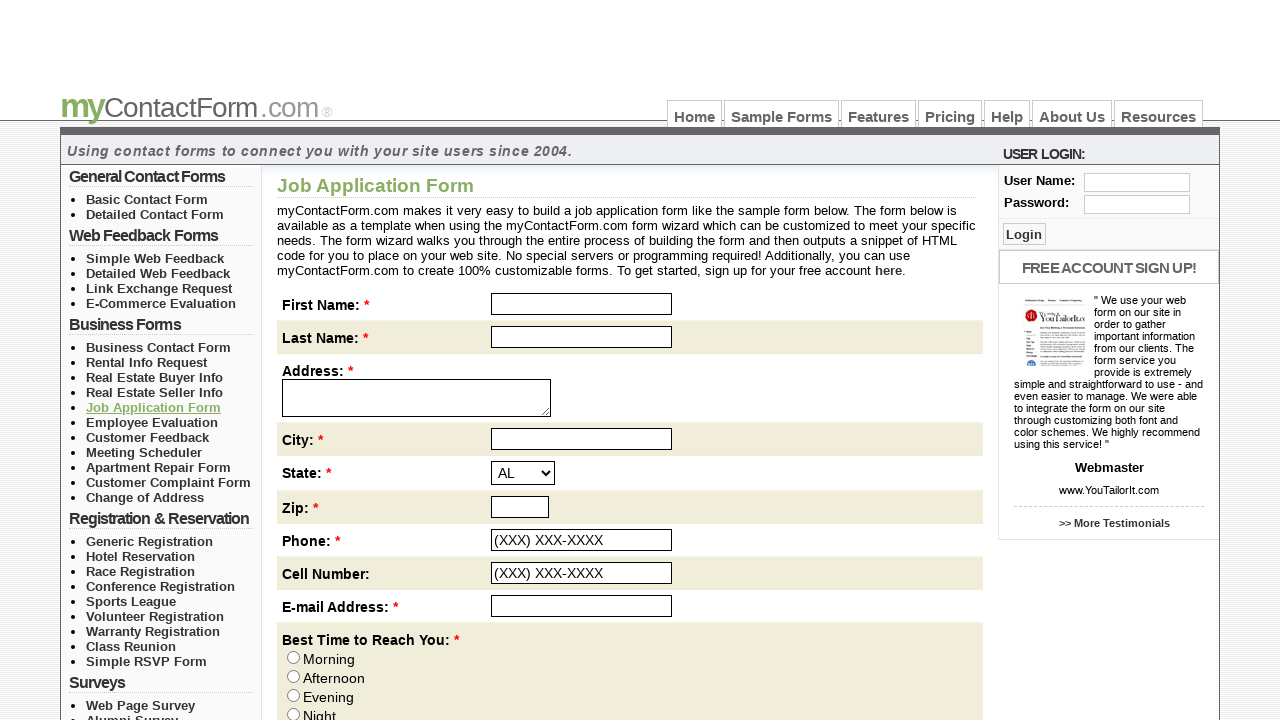

Waited for page load after clicking link 5 in group 3
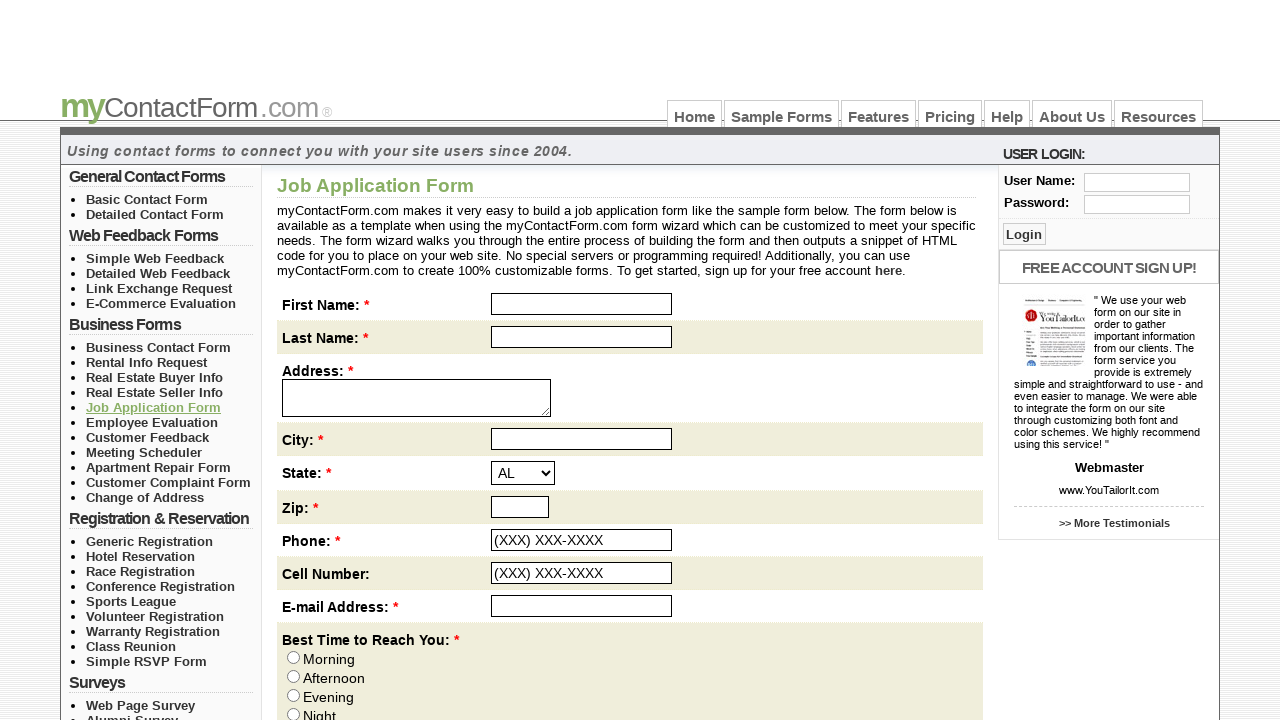

Clicked link 6 in group 3 at (152, 422) on //*[@id="left_col_top"]/ul[3]/li[6]/a
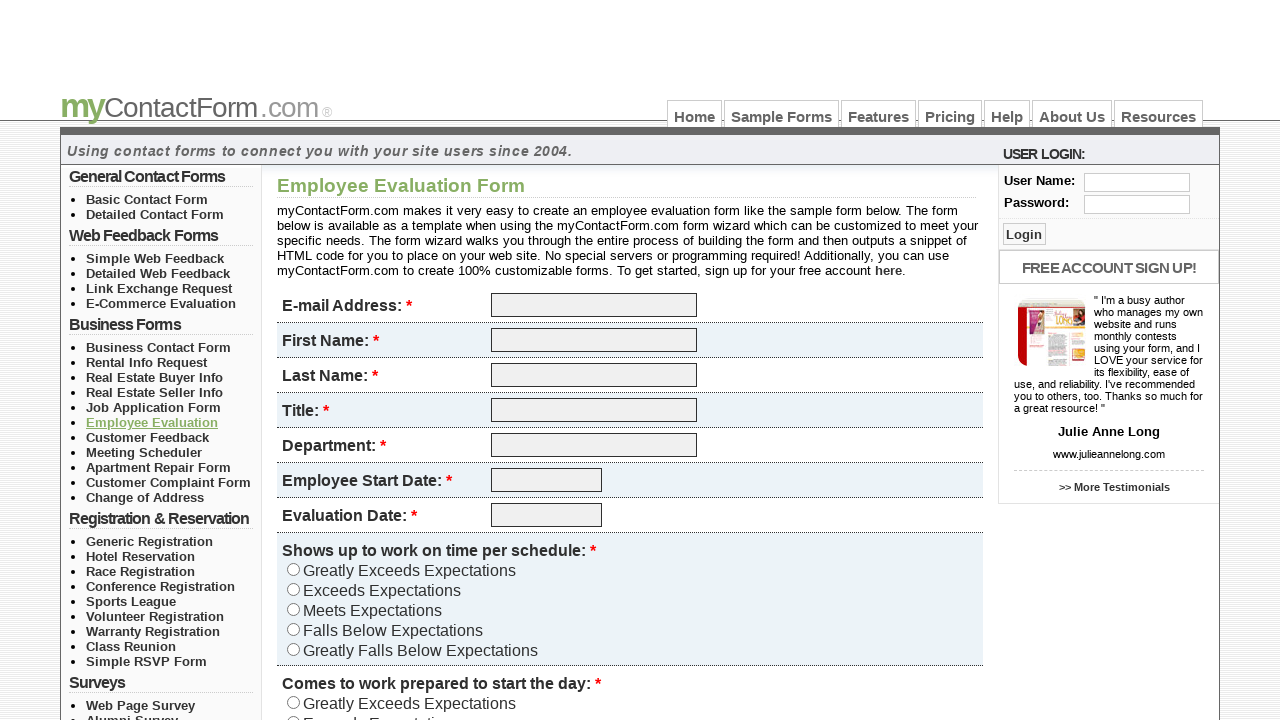

Waited for page load after clicking link 6 in group 3
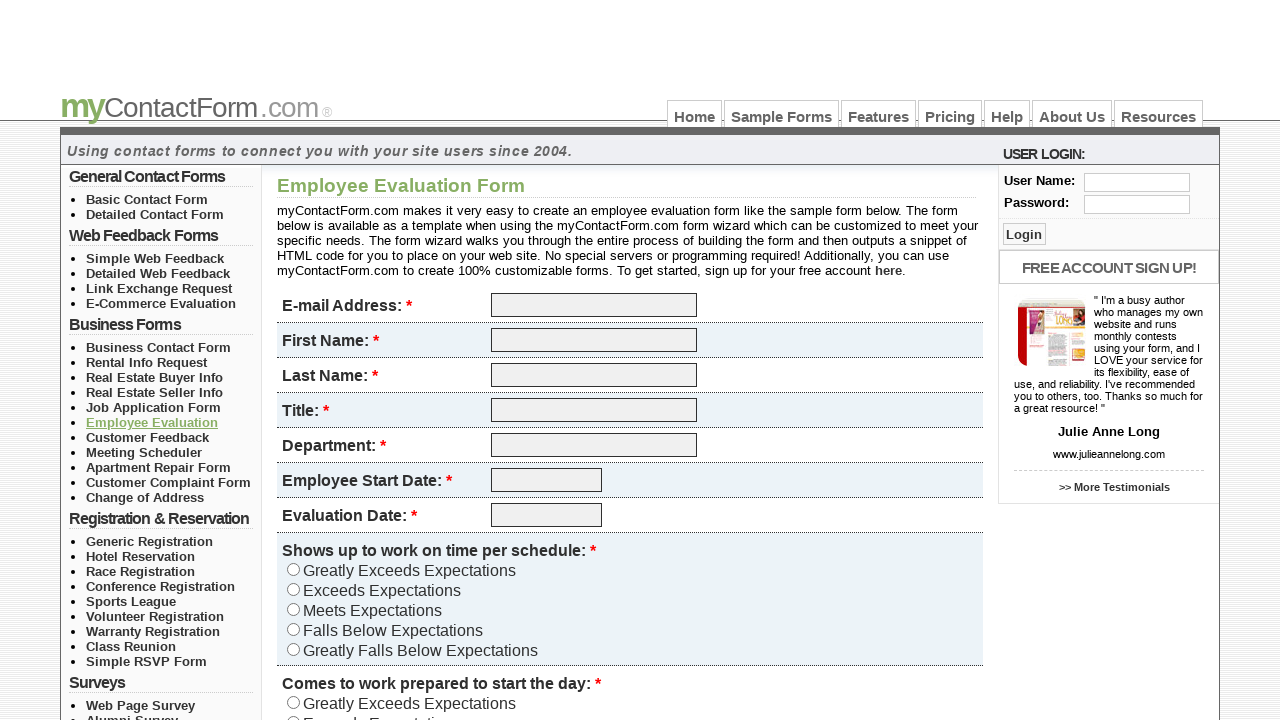

Clicked link 7 in group 3 at (148, 437) on //*[@id="left_col_top"]/ul[3]/li[7]/a
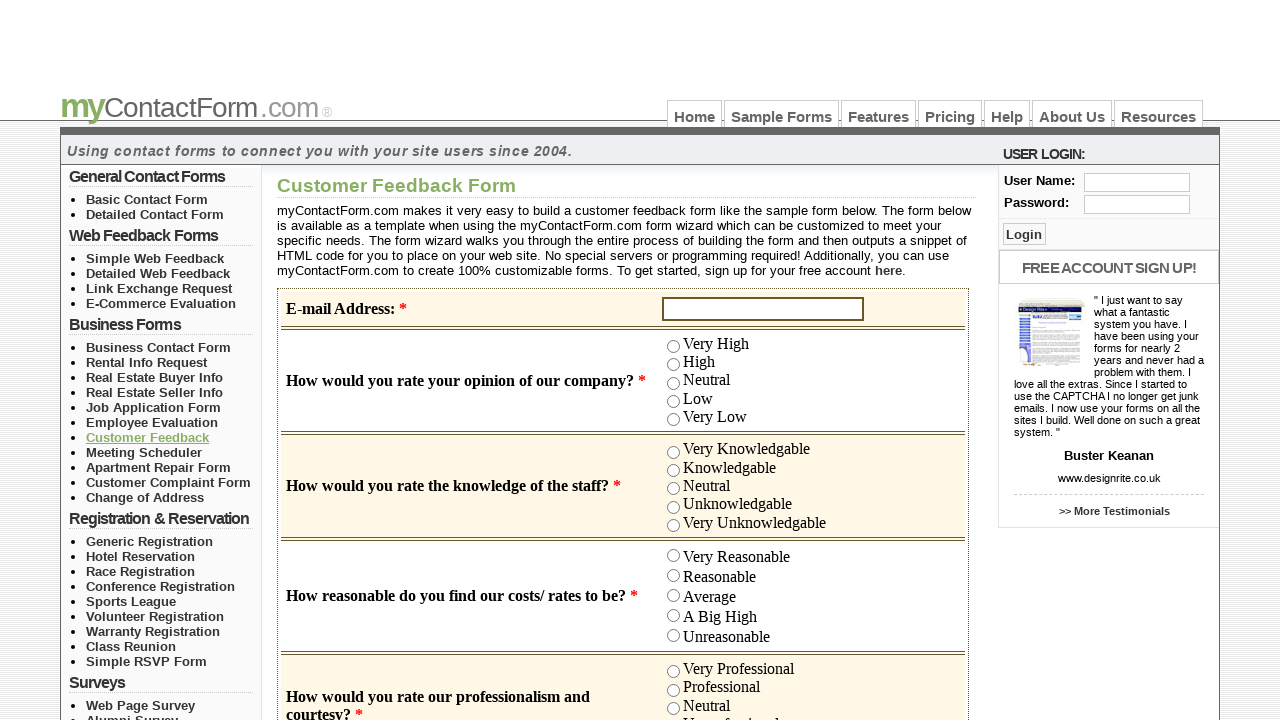

Waited for page load after clicking link 7 in group 3
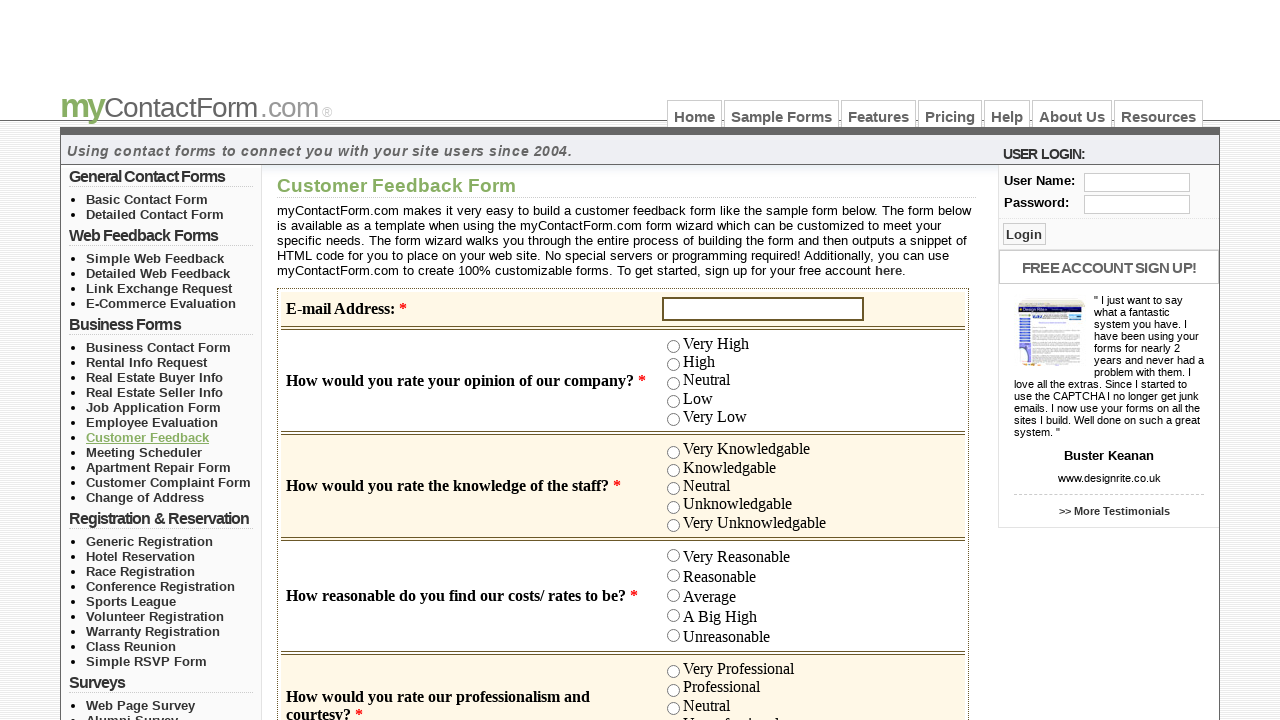

Clicked link 8 in group 3 at (144, 452) on //*[@id="left_col_top"]/ul[3]/li[8]/a
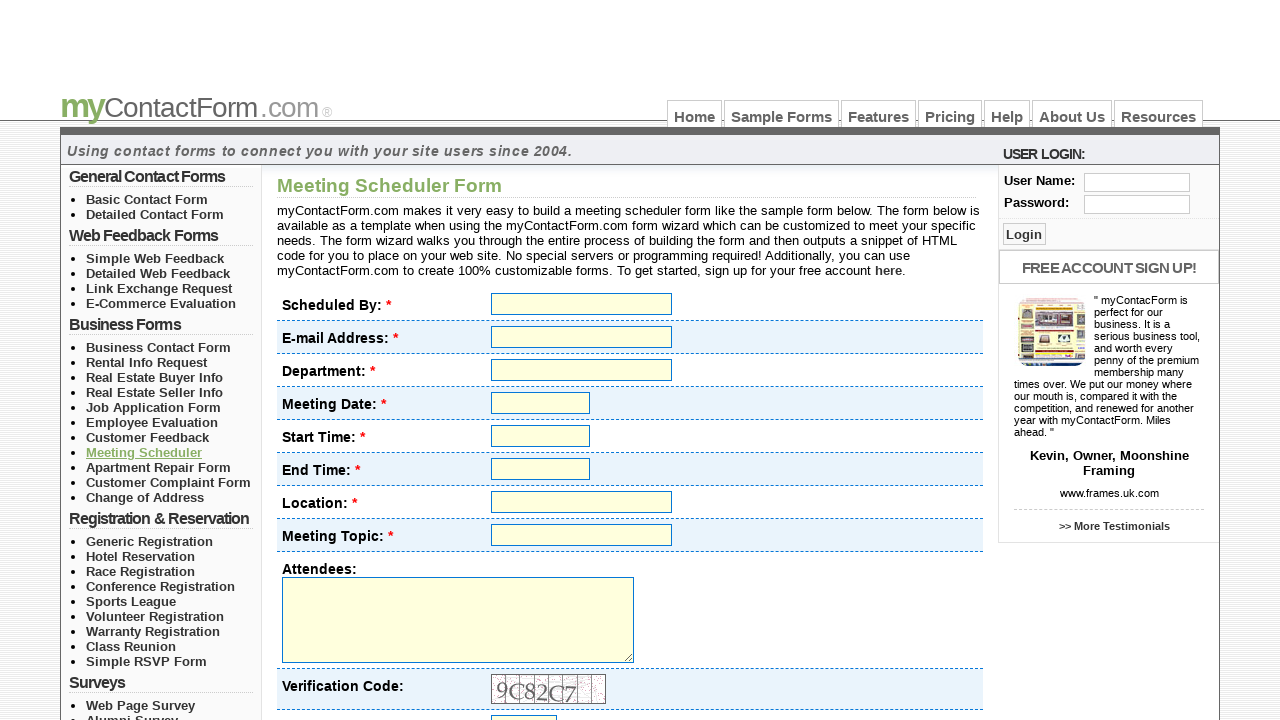

Waited for page load after clicking link 8 in group 3
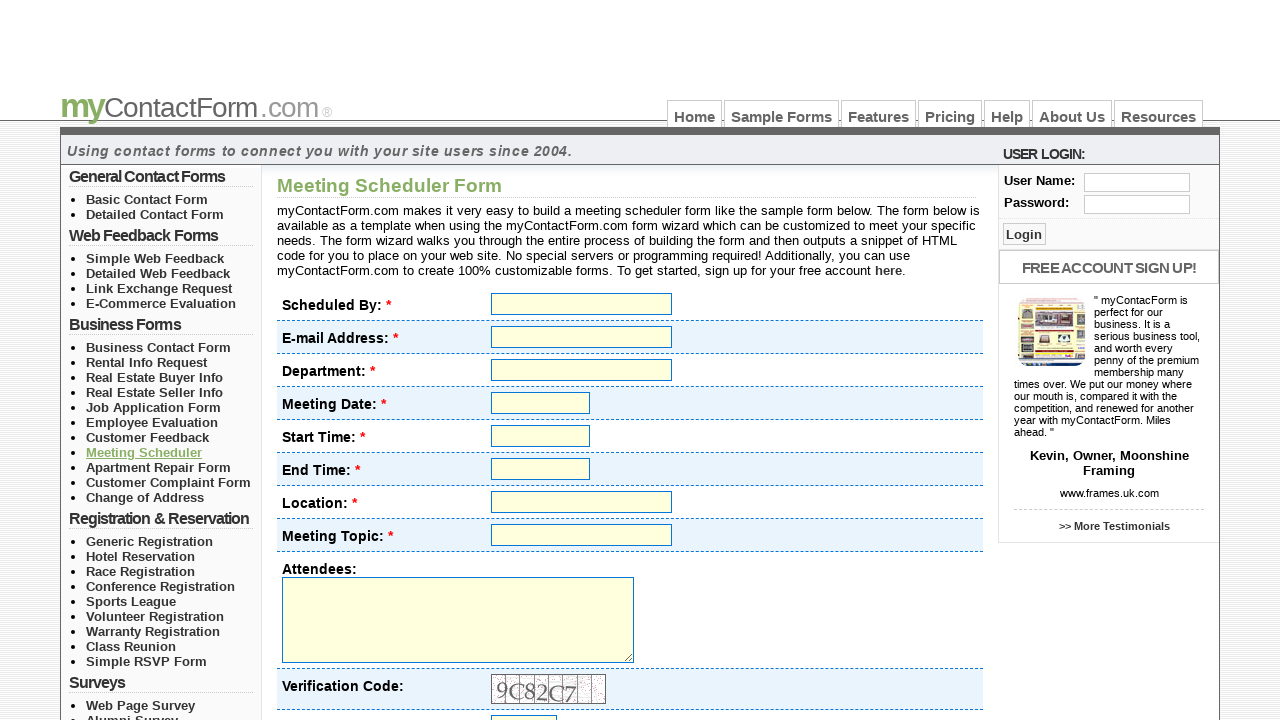

Clicked link 9 in group 3 at (158, 467) on //*[@id="left_col_top"]/ul[3]/li[9]/a
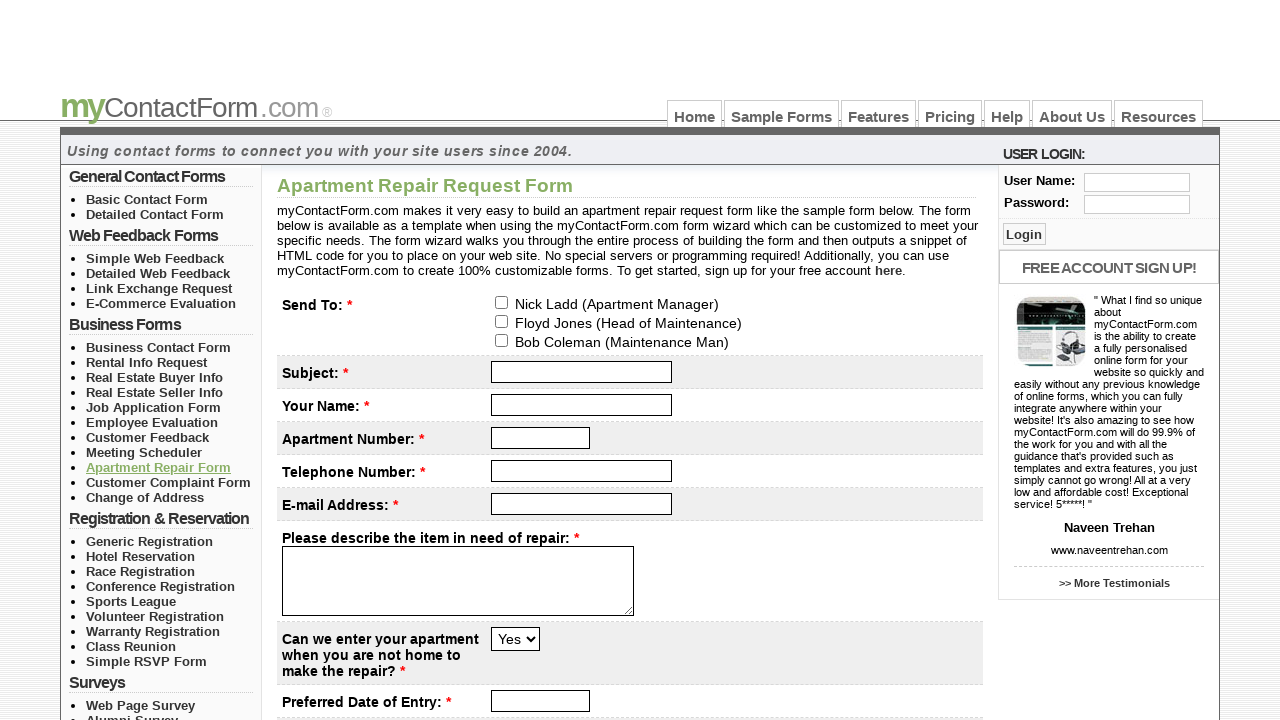

Waited for page load after clicking link 9 in group 3
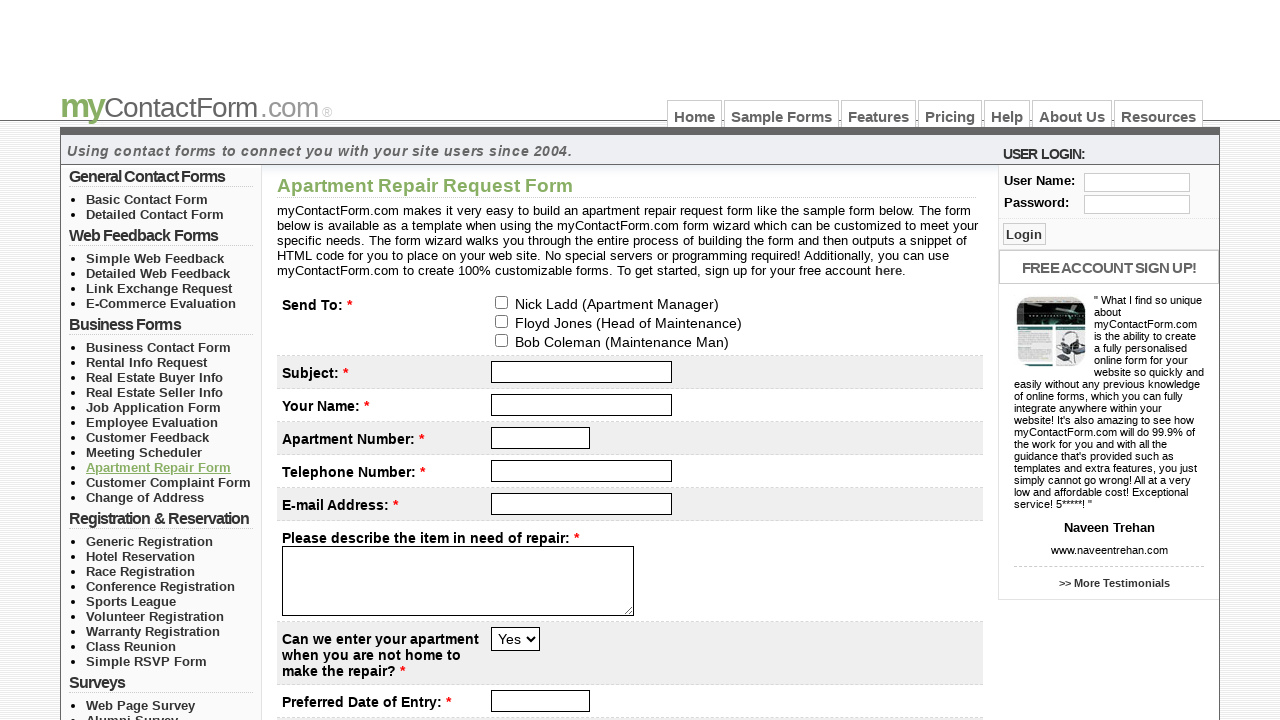

Clicked link 10 in group 3 at (168, 482) on //*[@id="left_col_top"]/ul[3]/li[10]/a
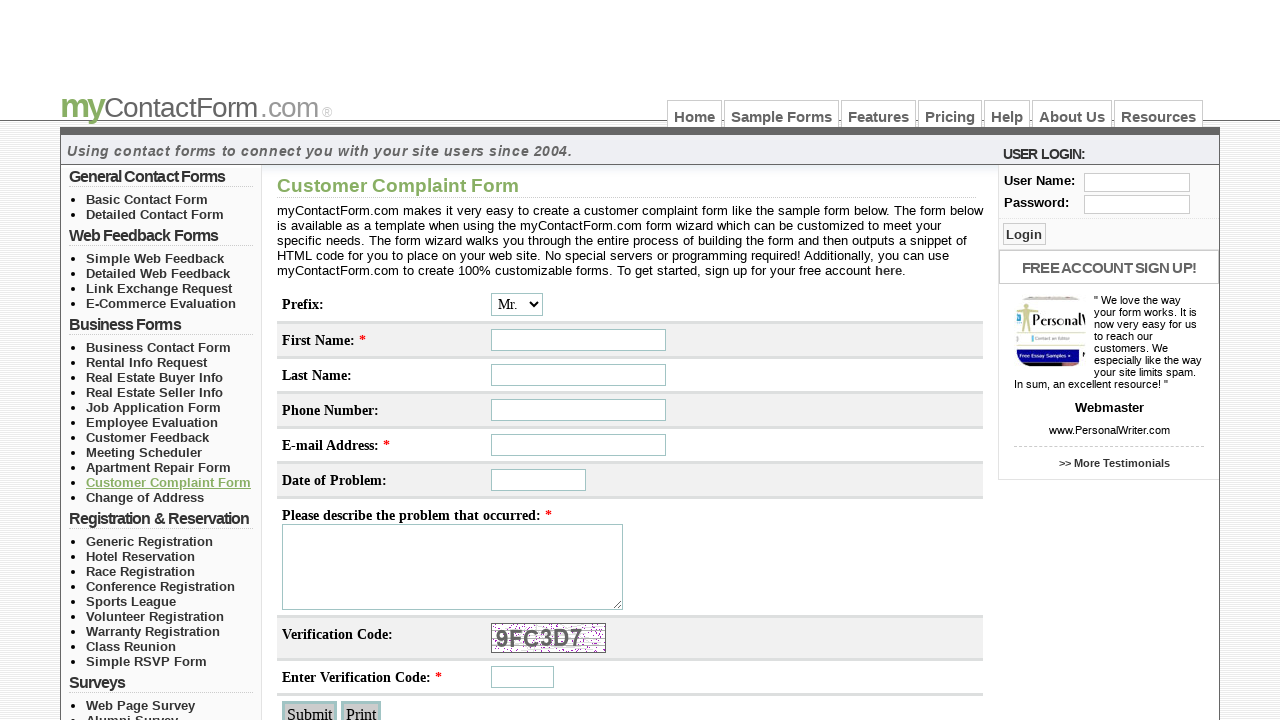

Waited for page load after clicking link 10 in group 3
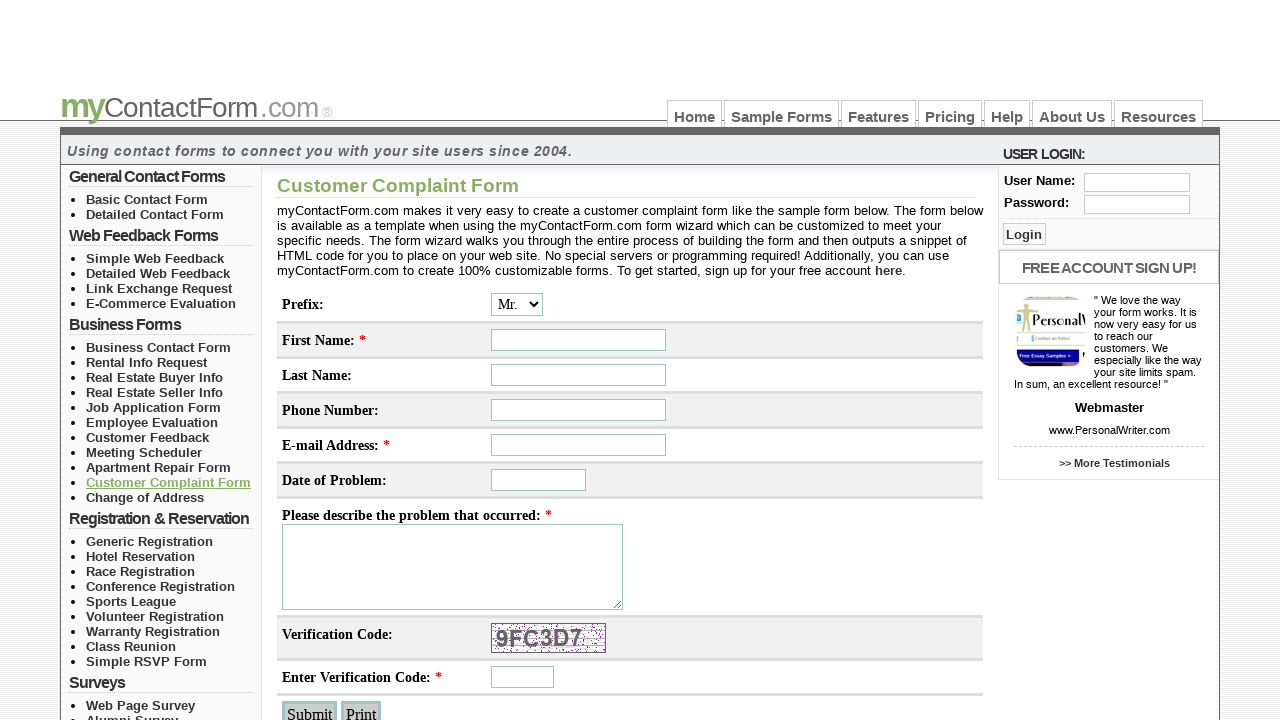

Clicked link 11 in group 3 at (145, 497) on //*[@id="left_col_top"]/ul[3]/li[11]/a
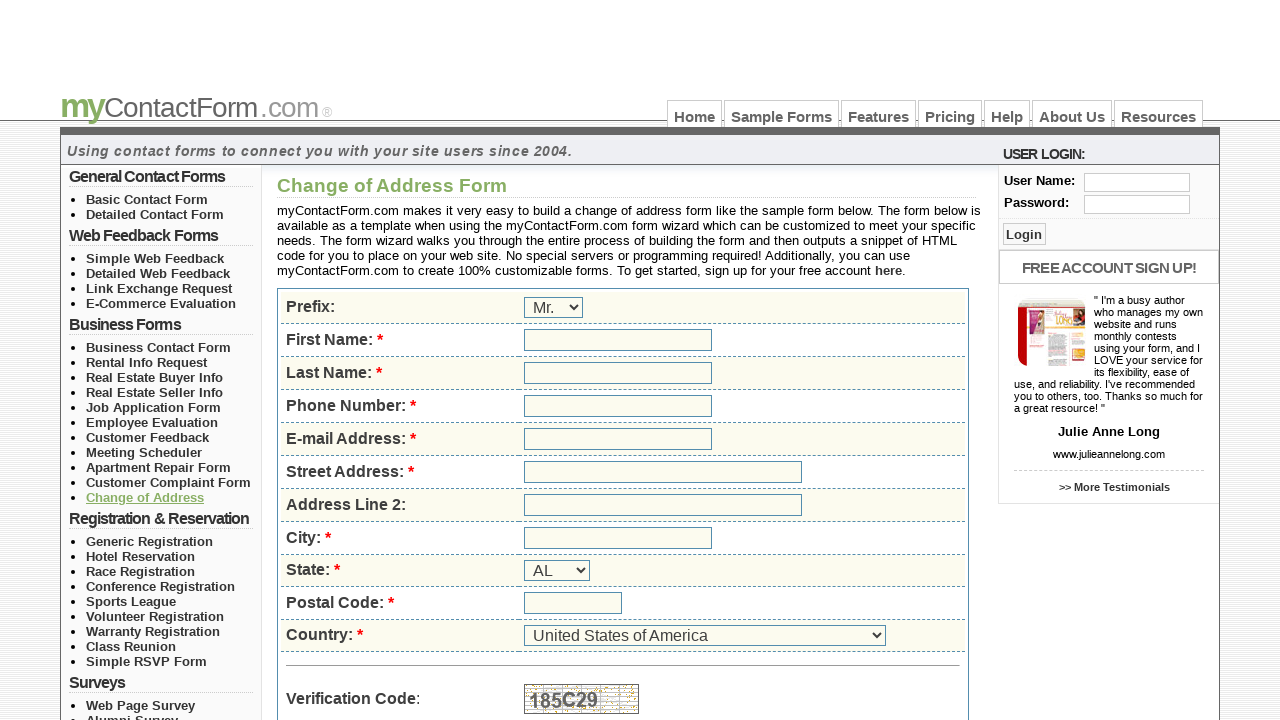

Waited for page load after clicking link 11 in group 3
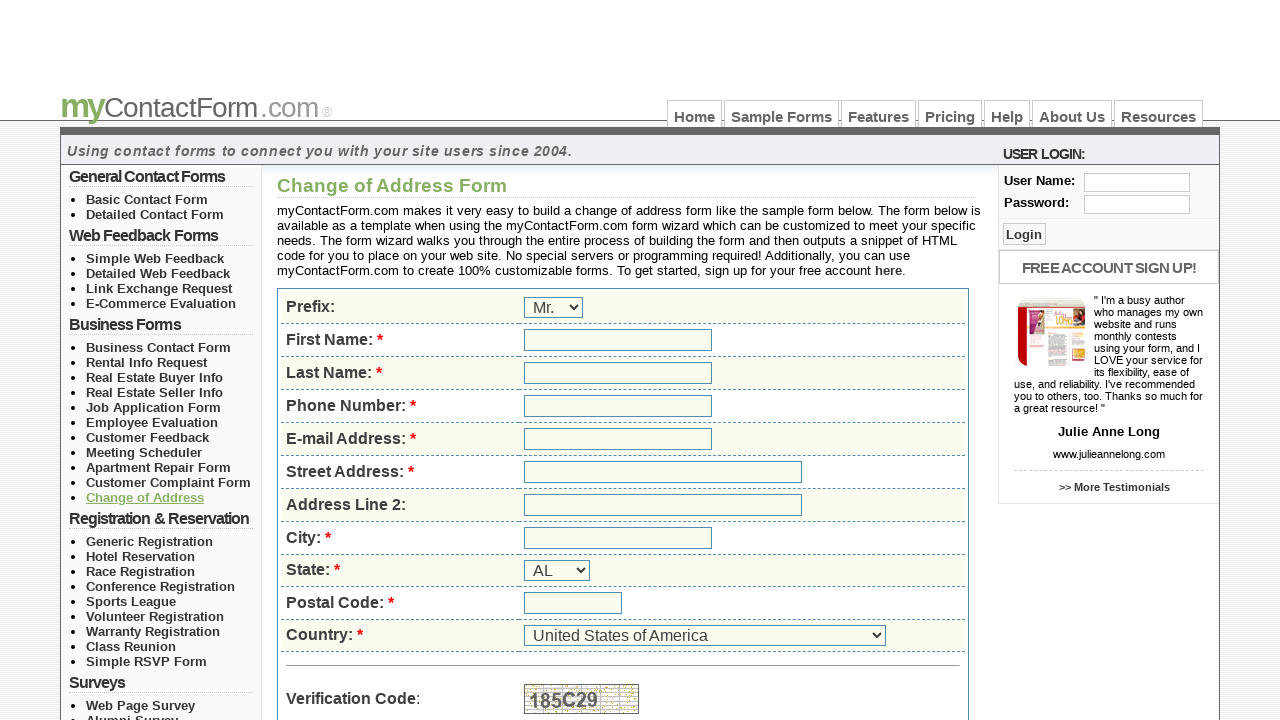

Counted links in group 4
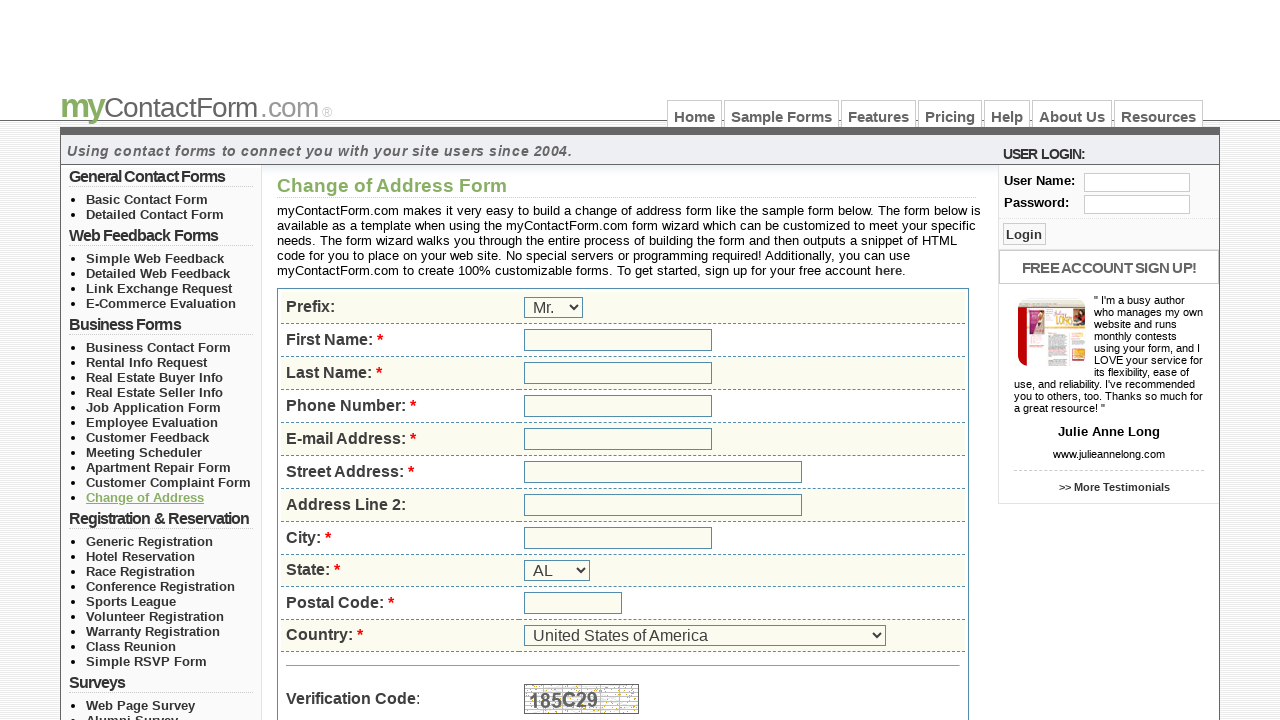

Clicked link 1 in group 4 at (150, 541) on //*[@id="left_col_top"]/ul[4]/li[1]/a
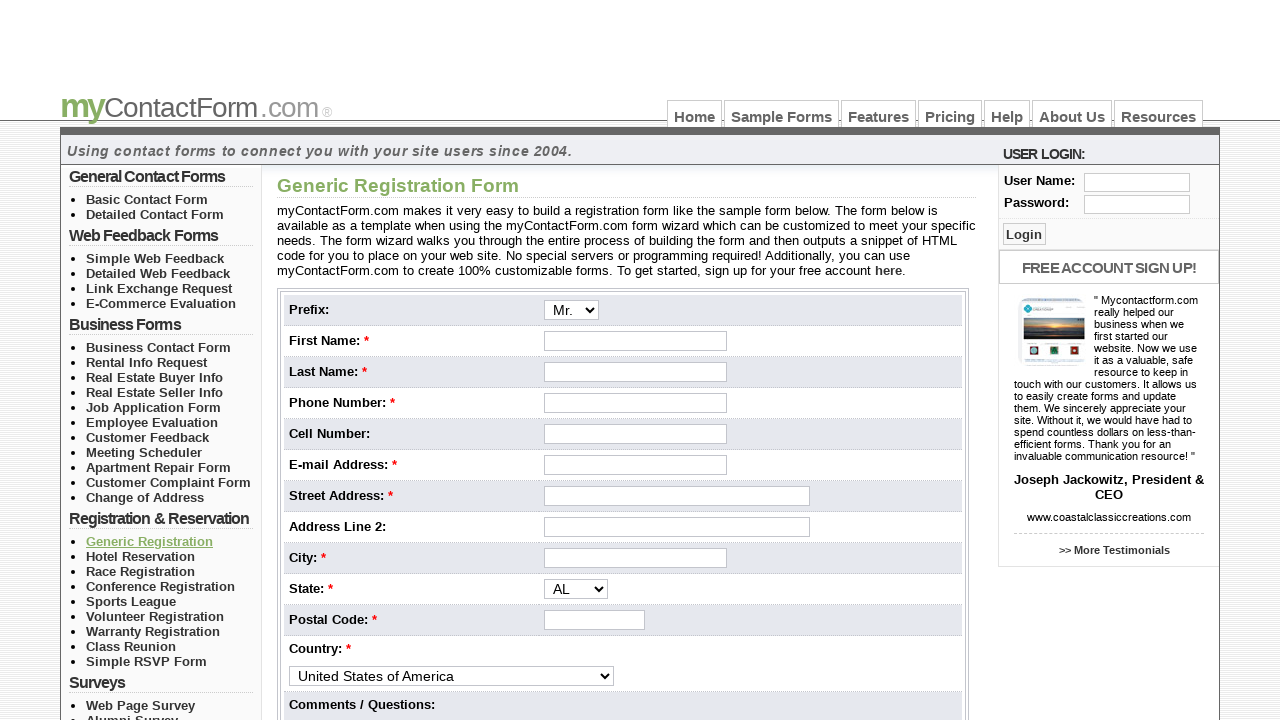

Waited for page load after clicking link 1 in group 4
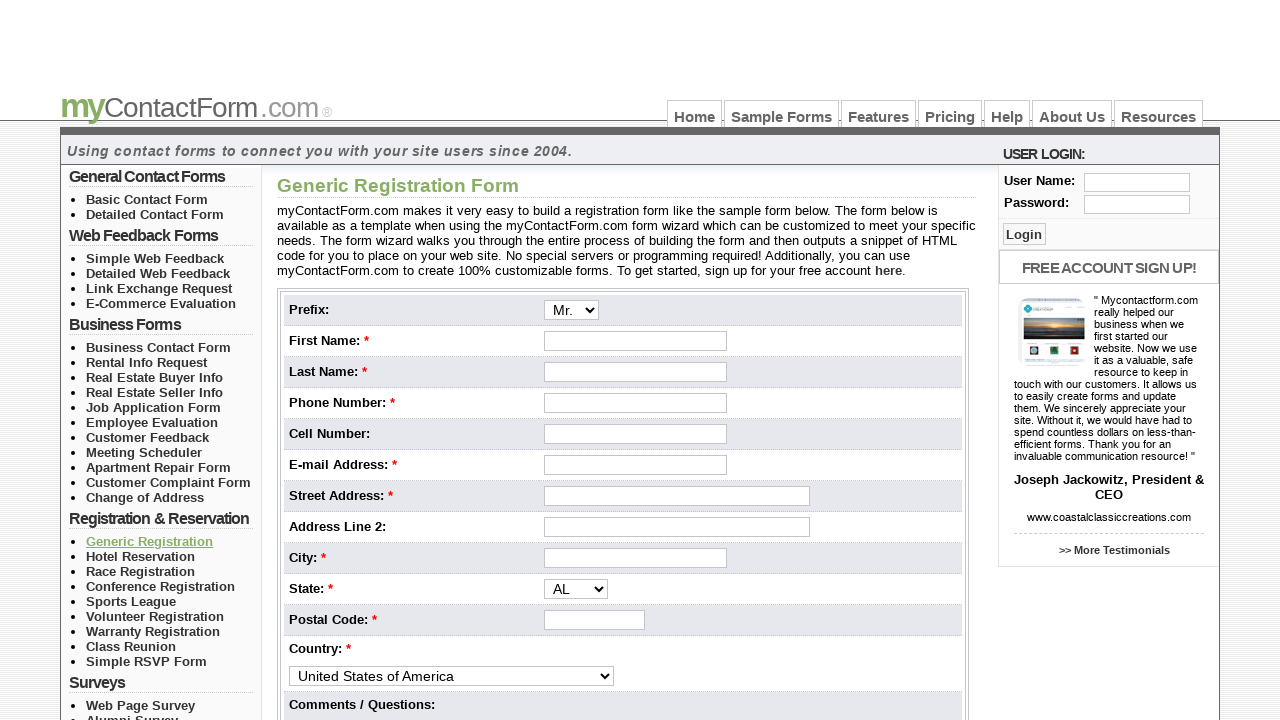

Clicked link 2 in group 4 at (140, 556) on //*[@id="left_col_top"]/ul[4]/li[2]/a
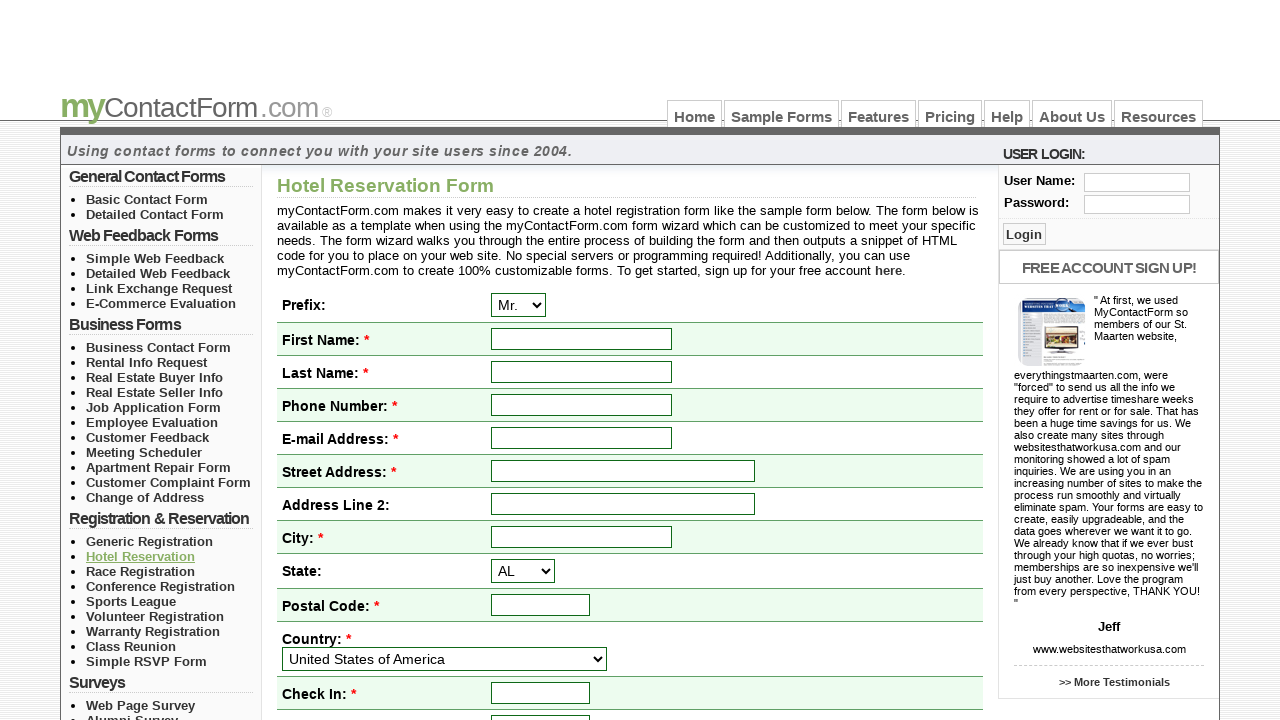

Waited for page load after clicking link 2 in group 4
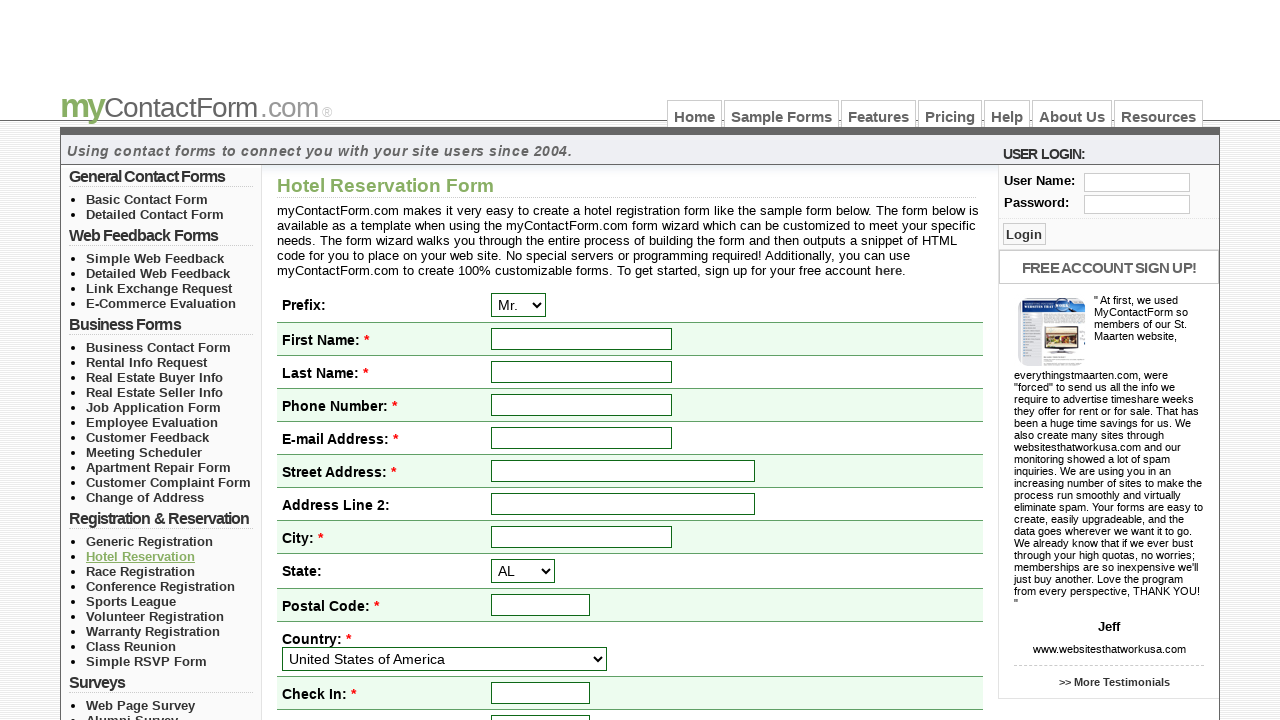

Clicked link 3 in group 4 at (140, 571) on //*[@id="left_col_top"]/ul[4]/li[3]/a
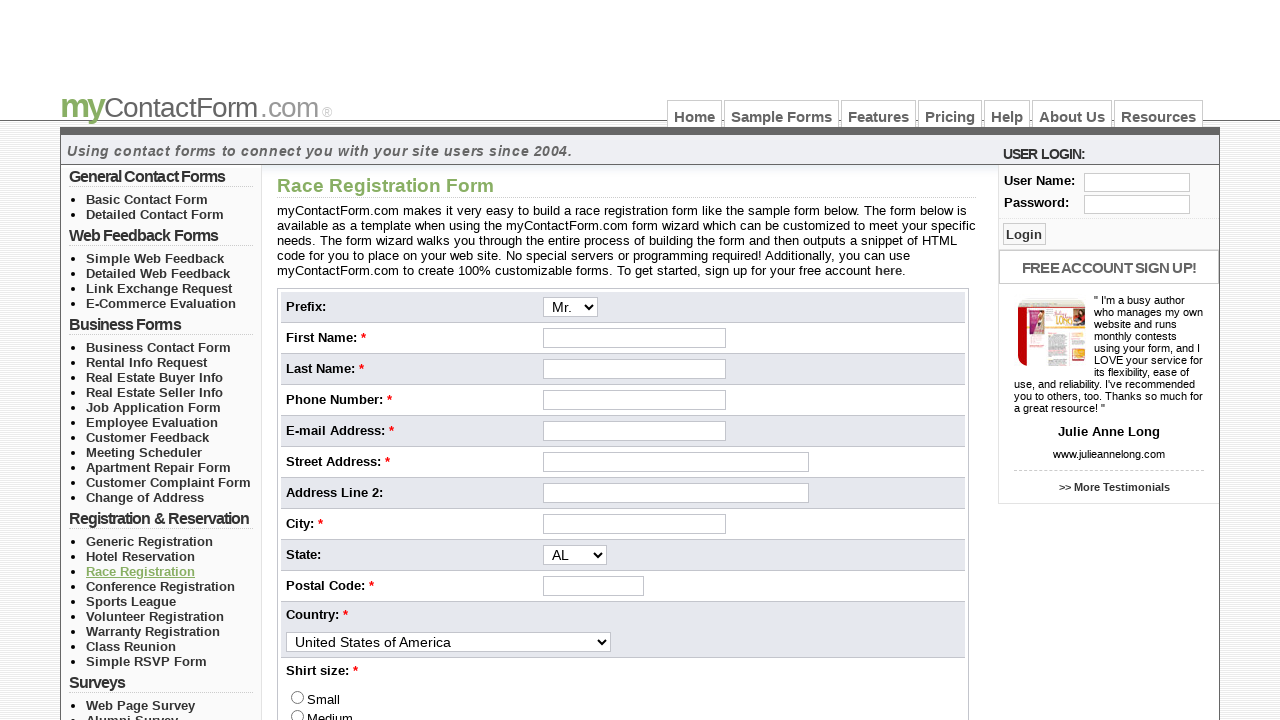

Waited for page load after clicking link 3 in group 4
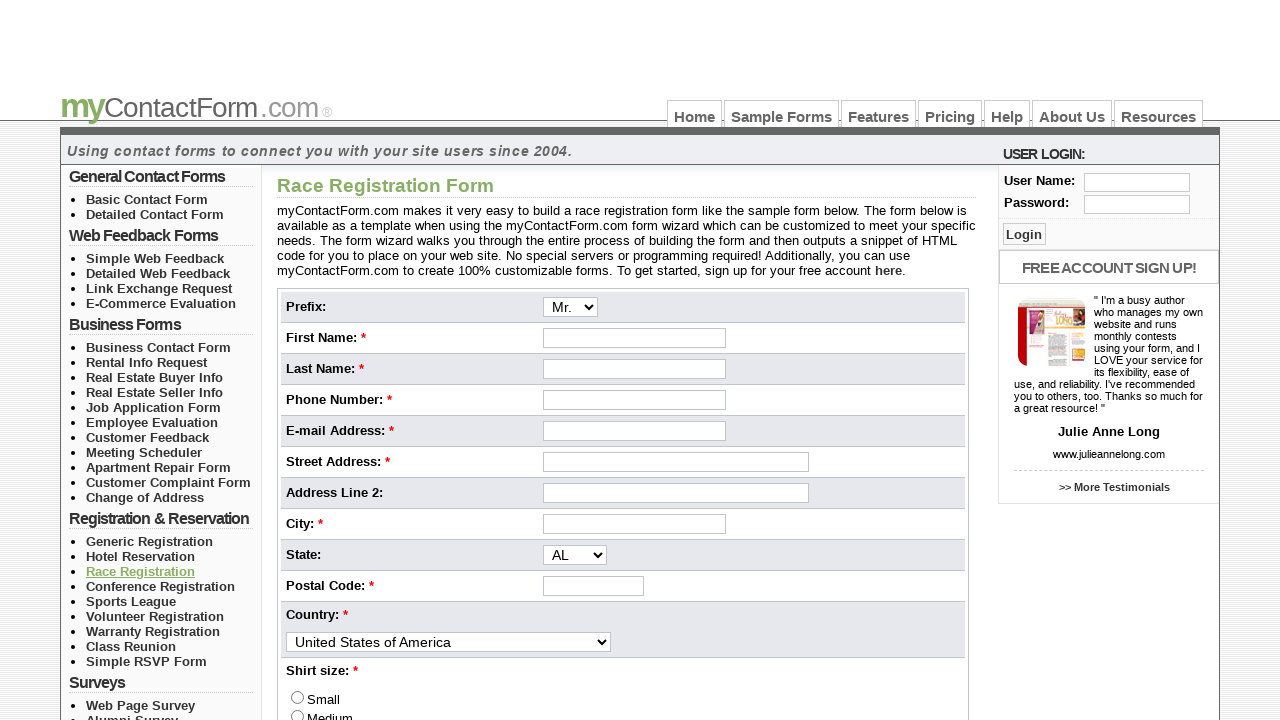

Clicked link 4 in group 4 at (160, 586) on //*[@id="left_col_top"]/ul[4]/li[4]/a
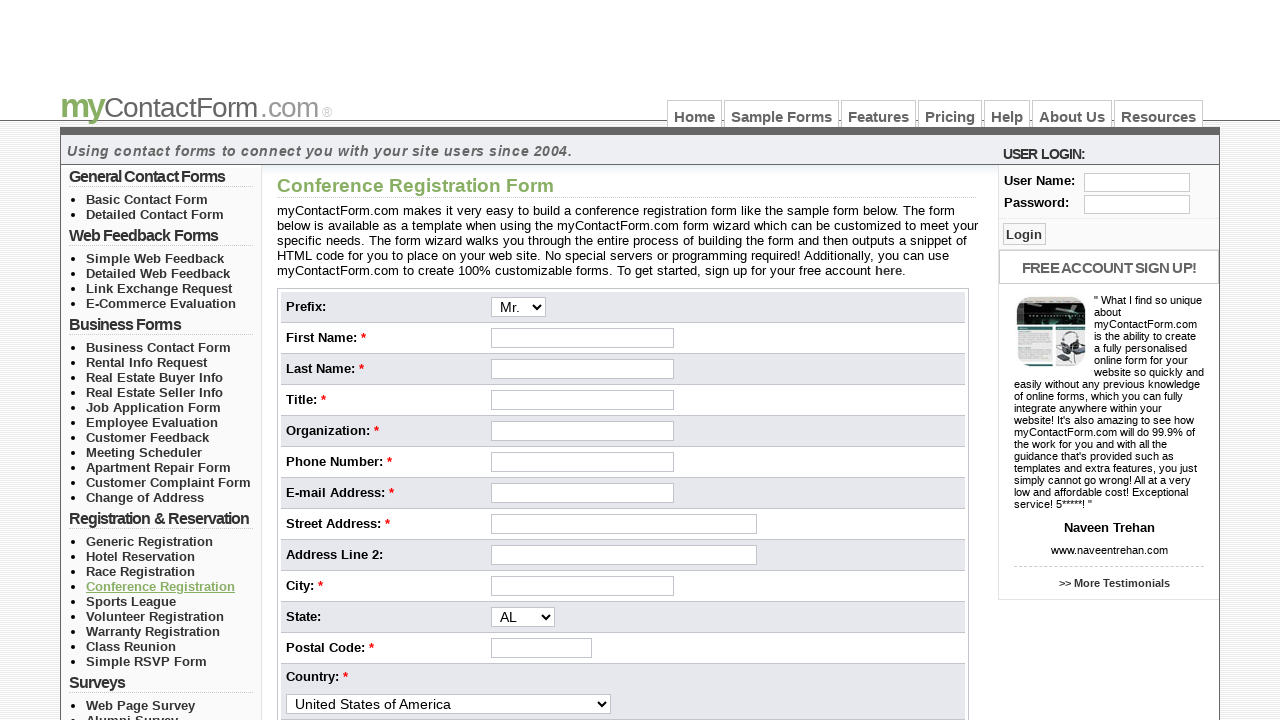

Waited for page load after clicking link 4 in group 4
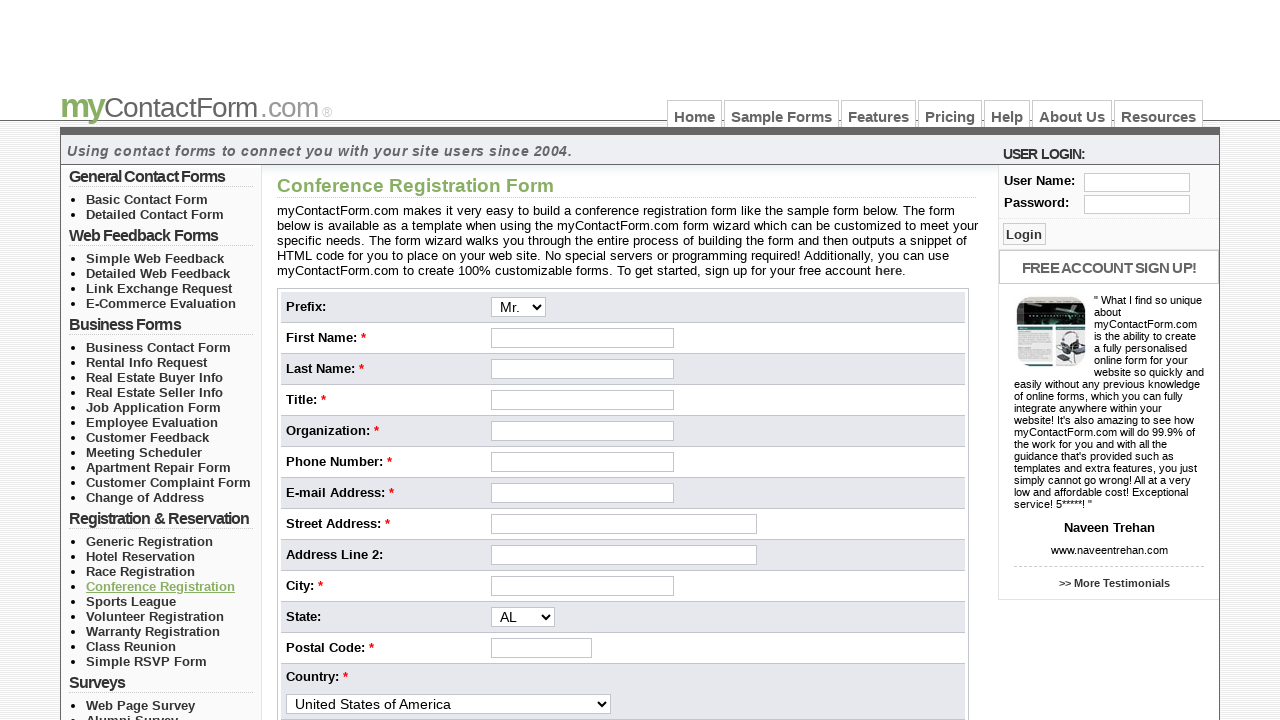

Clicked link 5 in group 4 at (131, 601) on //*[@id="left_col_top"]/ul[4]/li[5]/a
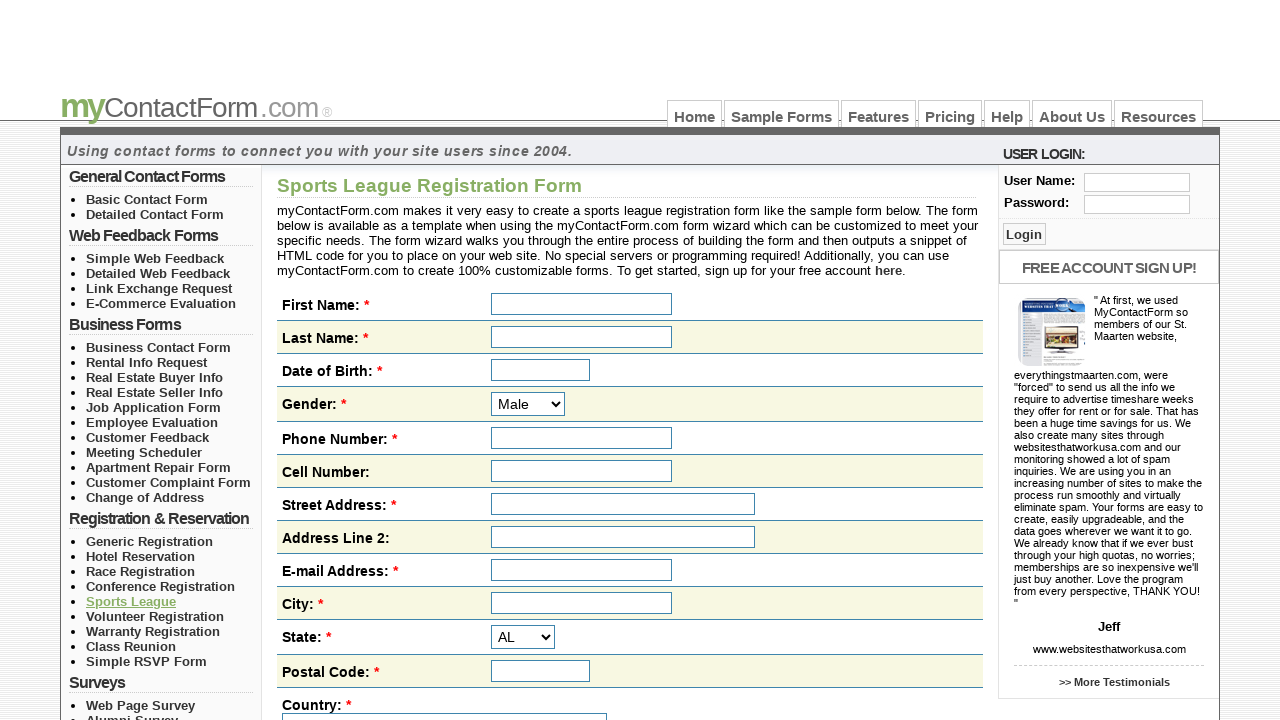

Waited for page load after clicking link 5 in group 4
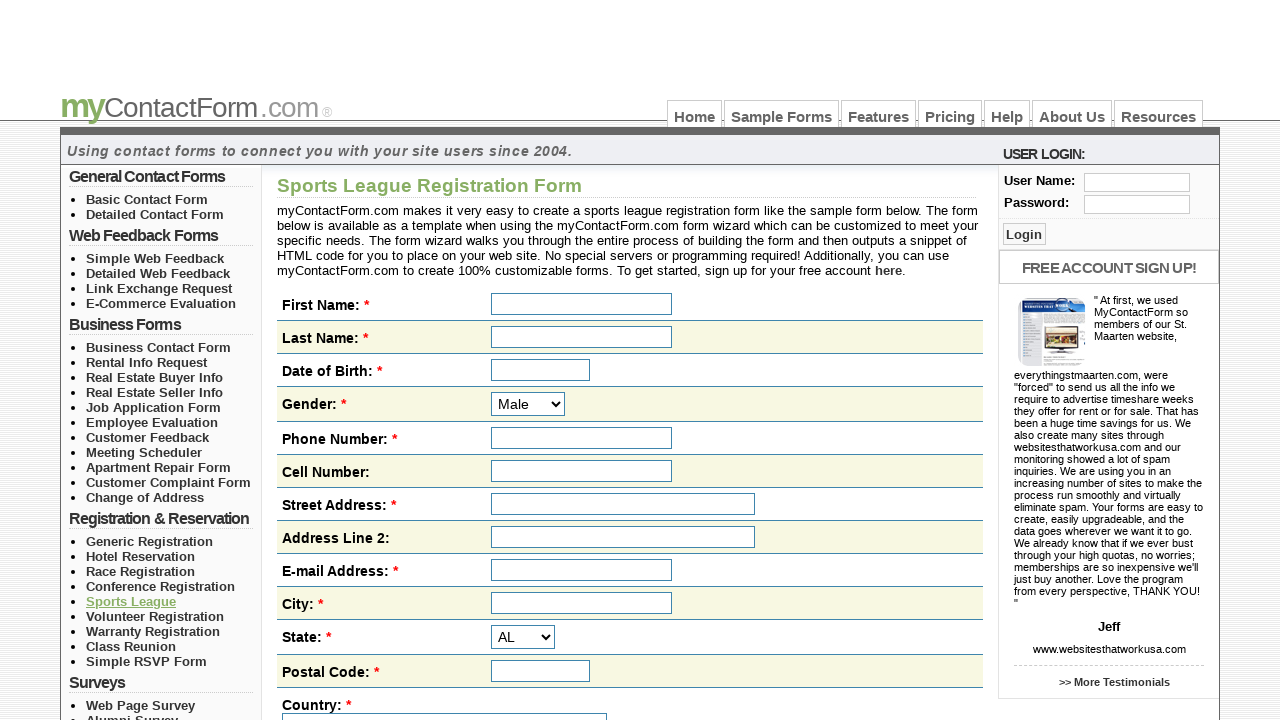

Clicked link 6 in group 4 at (155, 616) on //*[@id="left_col_top"]/ul[4]/li[6]/a
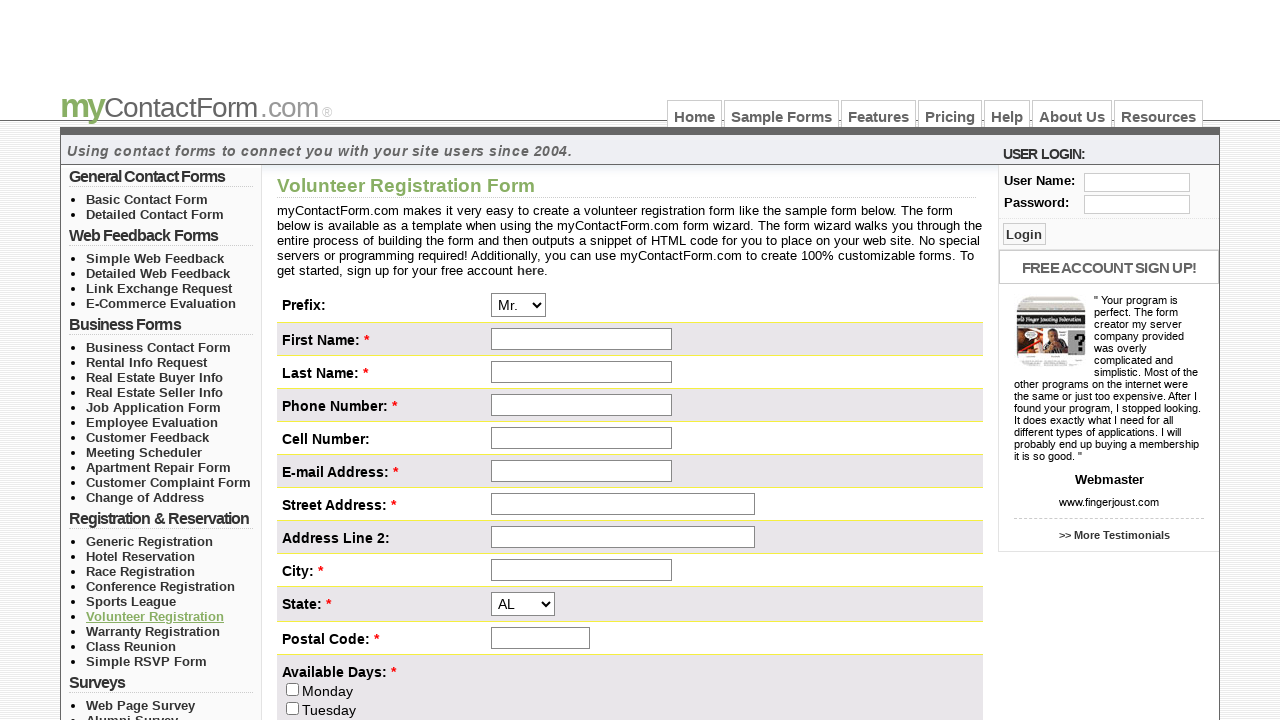

Waited for page load after clicking link 6 in group 4
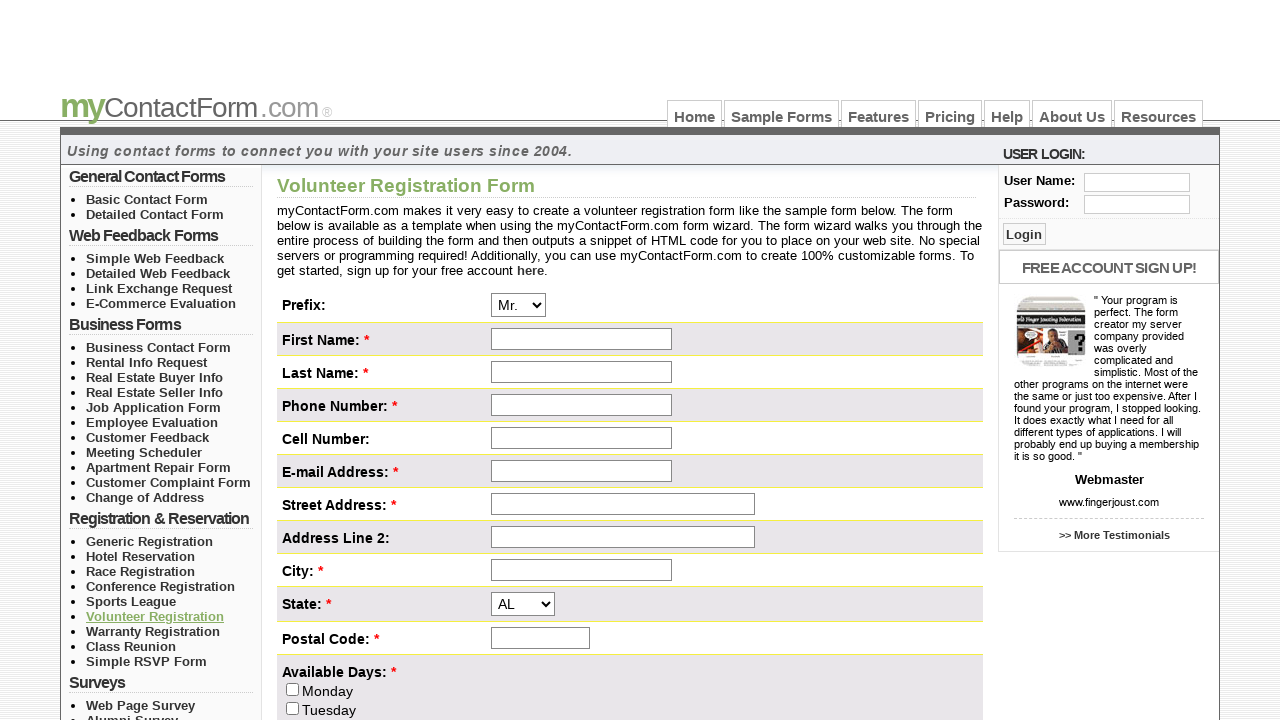

Clicked link 7 in group 4 at (153, 631) on //*[@id="left_col_top"]/ul[4]/li[7]/a
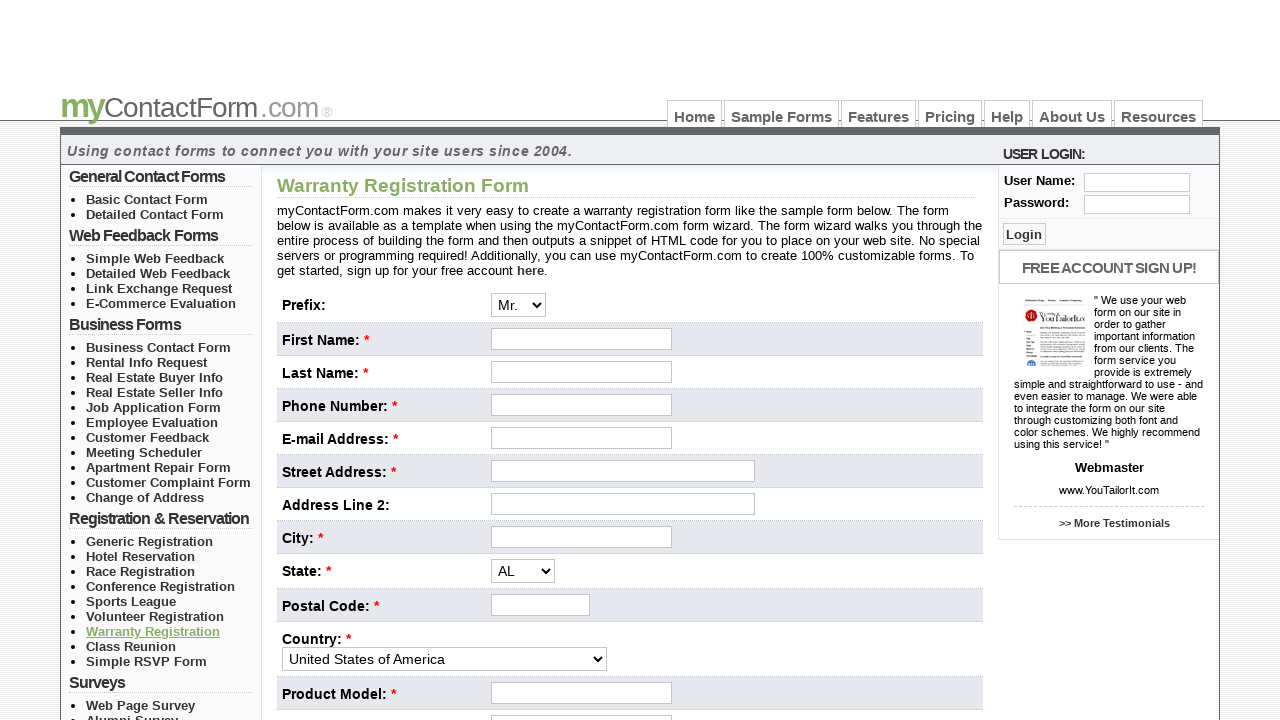

Waited for page load after clicking link 7 in group 4
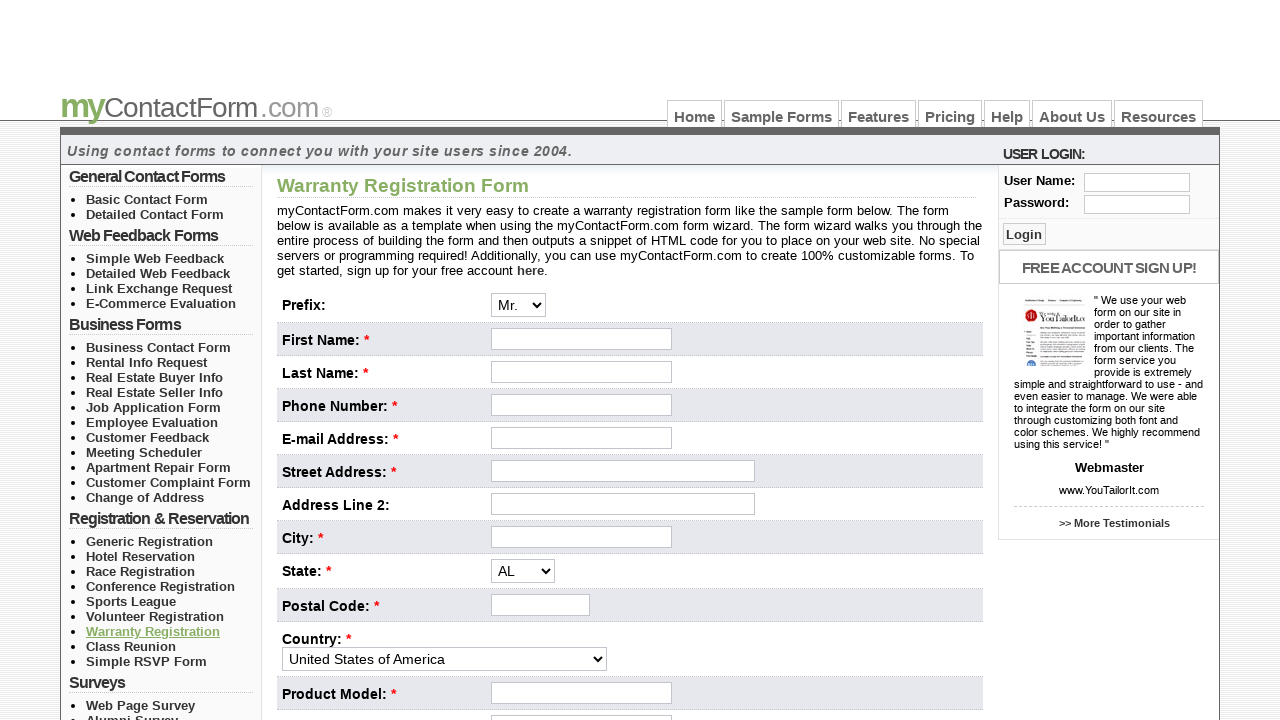

Clicked link 8 in group 4 at (131, 646) on //*[@id="left_col_top"]/ul[4]/li[8]/a
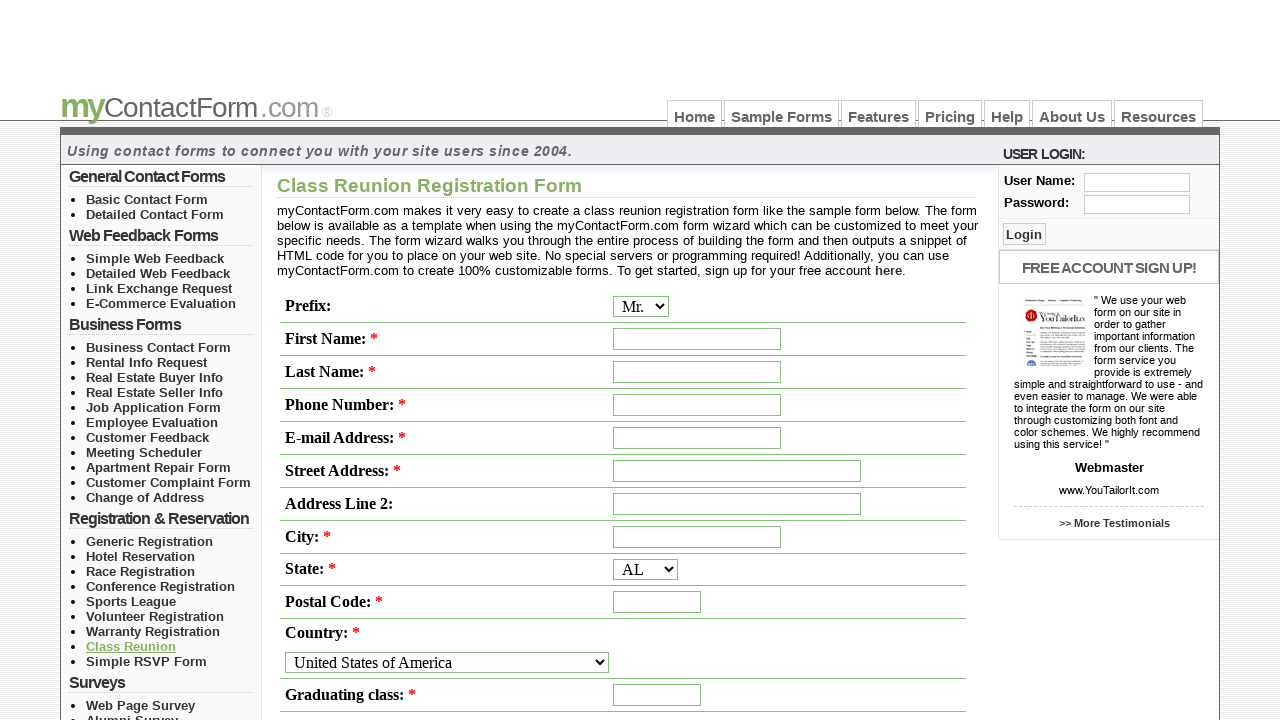

Waited for page load after clicking link 8 in group 4
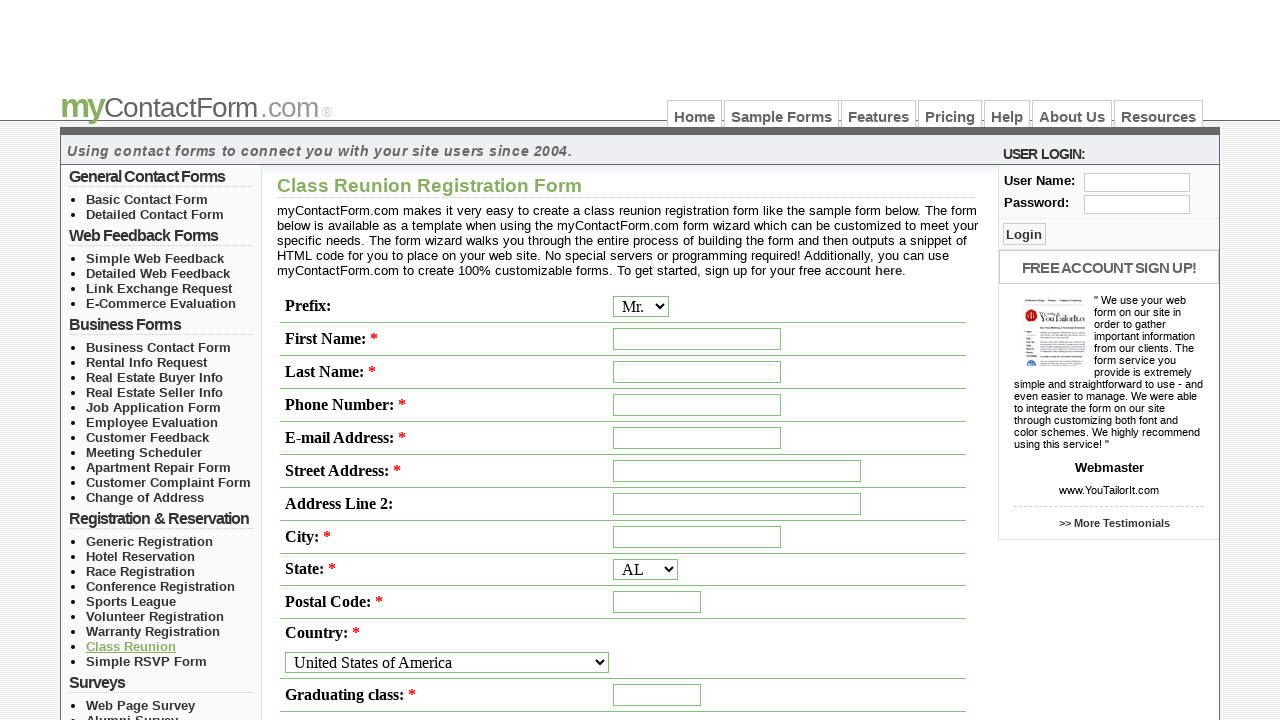

Clicked link 9 in group 4 at (146, 661) on //*[@id="left_col_top"]/ul[4]/li[9]/a
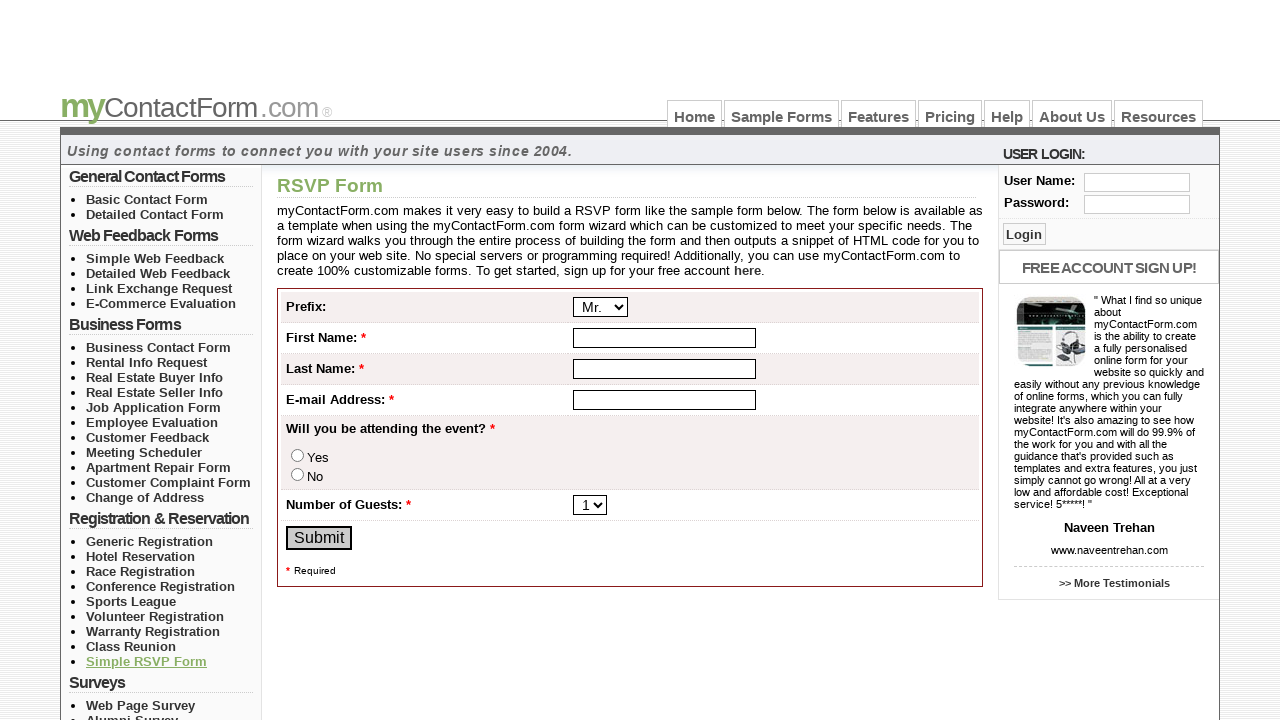

Waited for page load after clicking link 9 in group 4
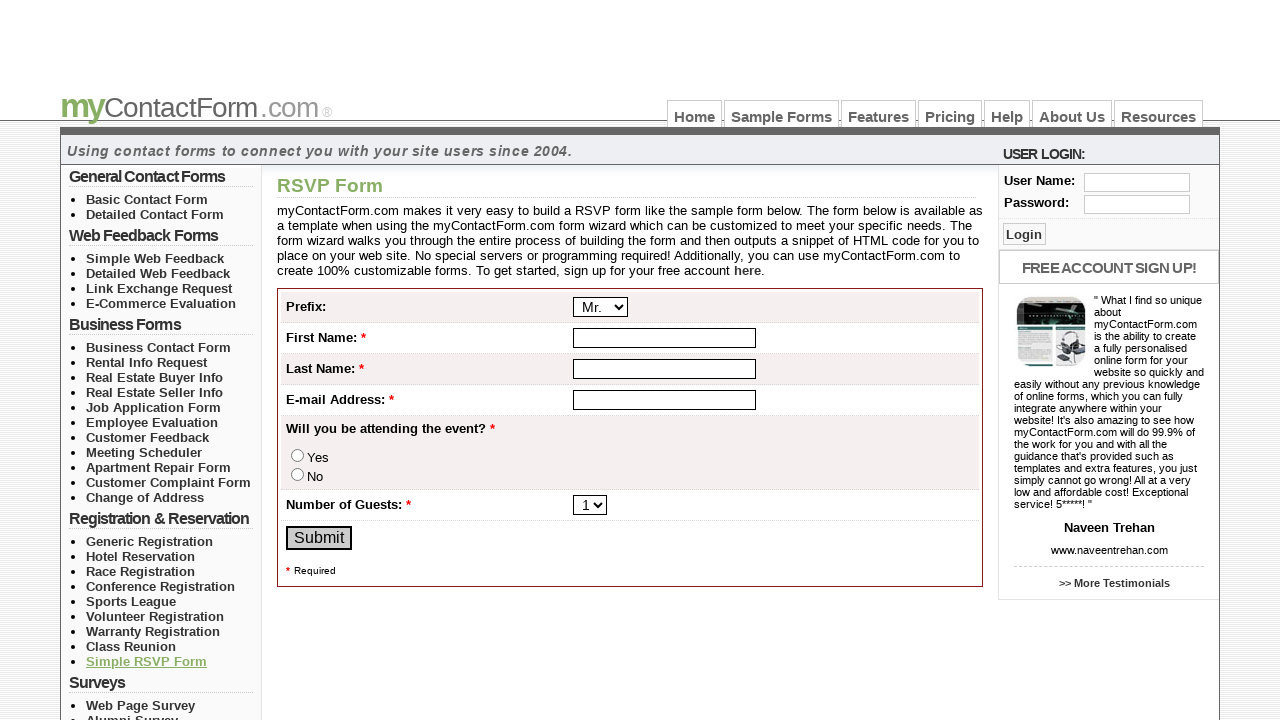

Counted links in group 5
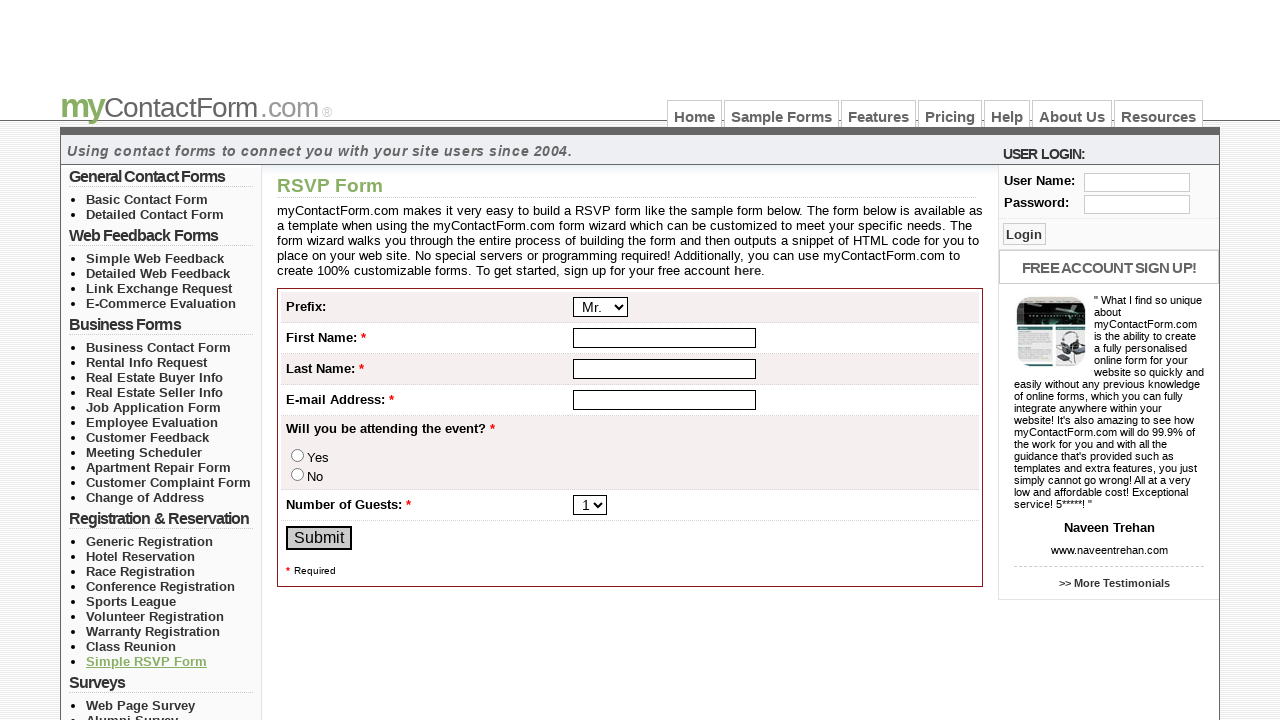

Clicked link 1 in group 5 at (140, 705) on //*[@id="left_col_top"]/ul[5]/li[1]/a
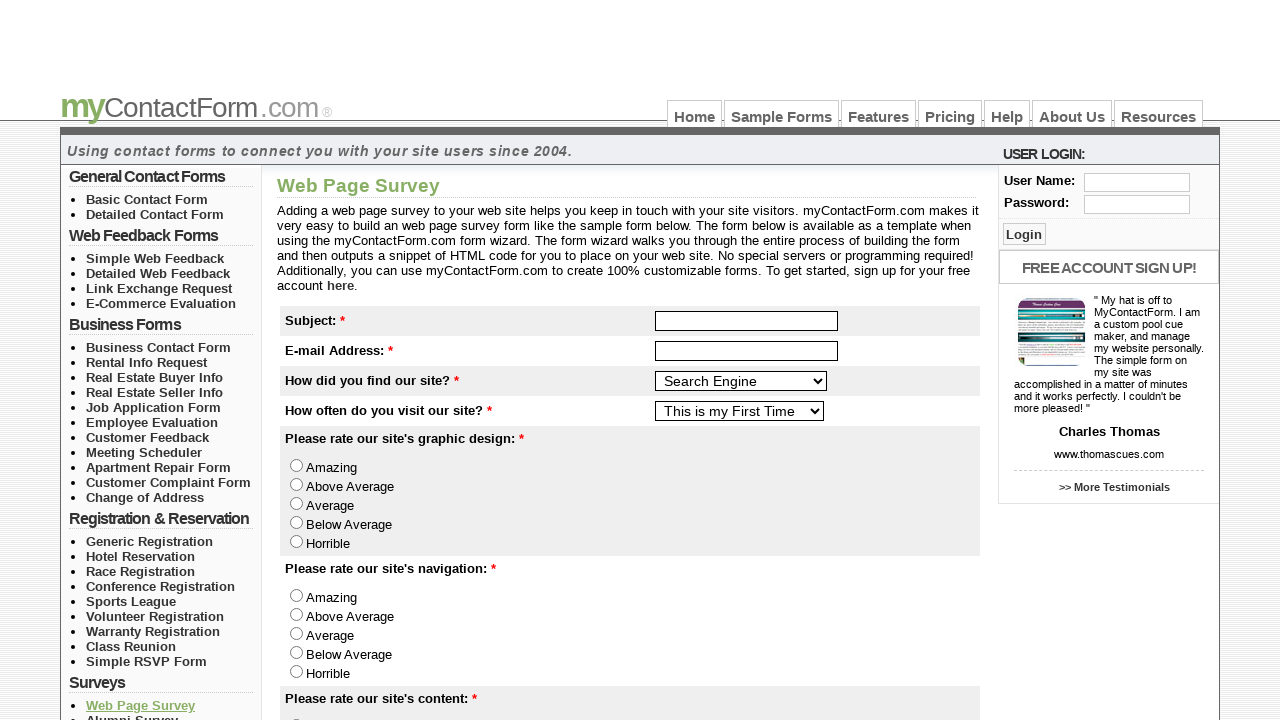

Waited for page load after clicking link 1 in group 5
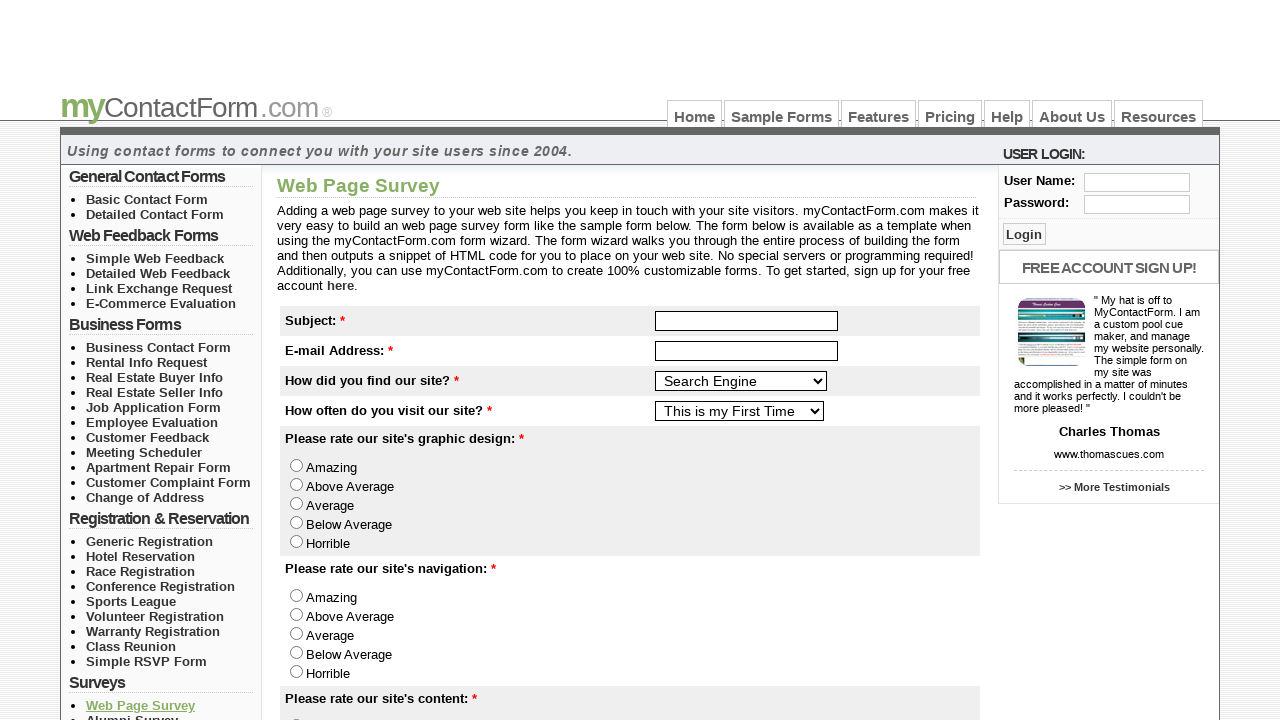

Clicked link 2 in group 5 at (132, 713) on //*[@id="left_col_top"]/ul[5]/li[2]/a
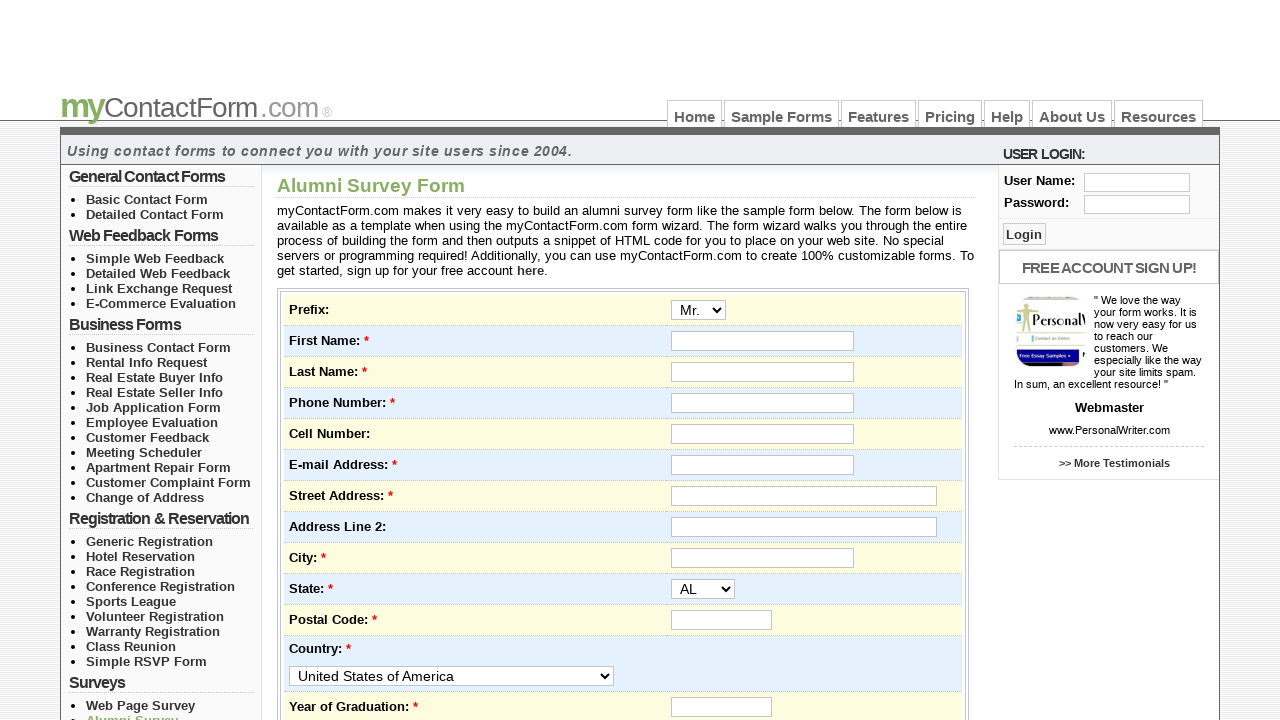

Waited for page load after clicking link 2 in group 5
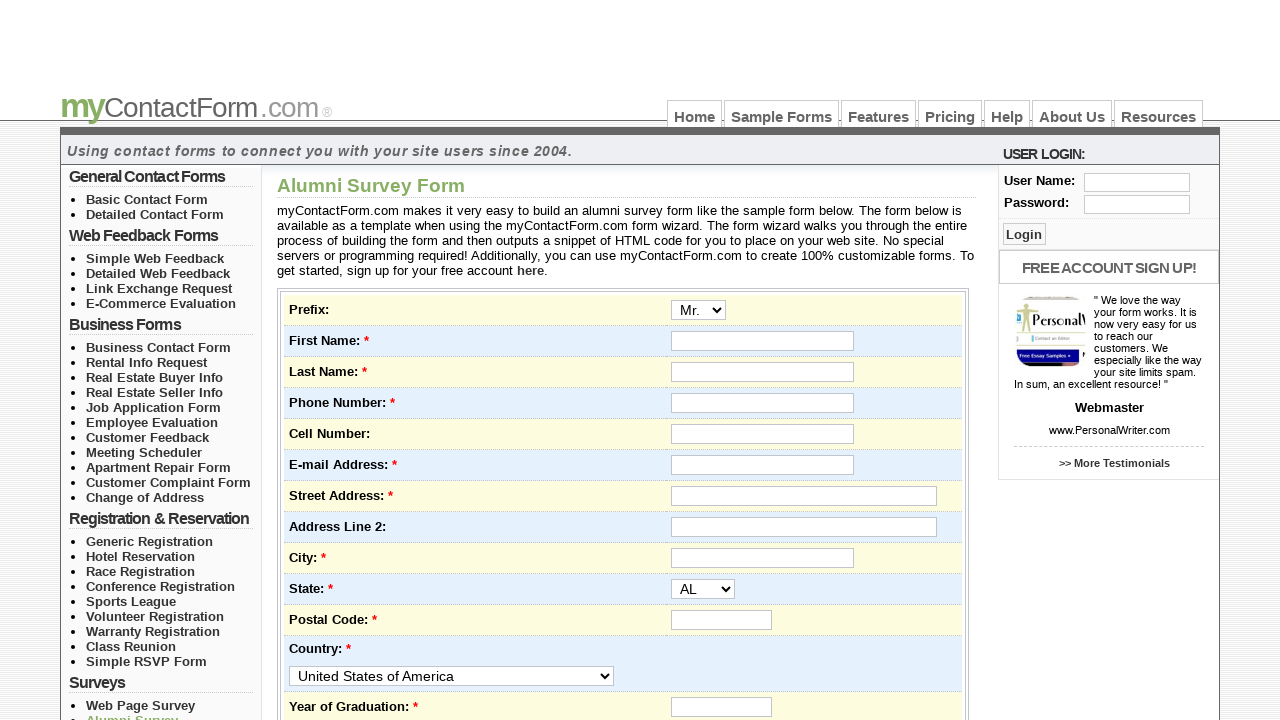

Clicked link 3 in group 5 at (145, 360) on //*[@id="left_col_top"]/ul[5]/li[3]/a
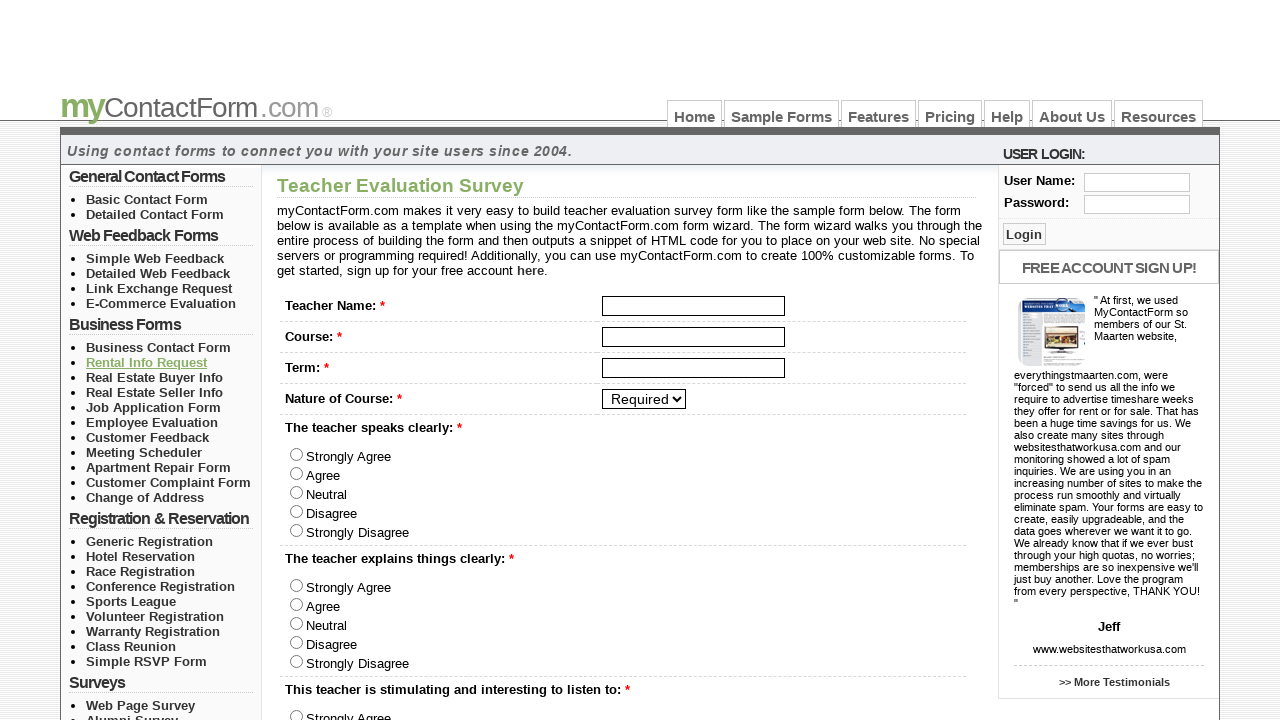

Waited for page load after clicking link 3 in group 5
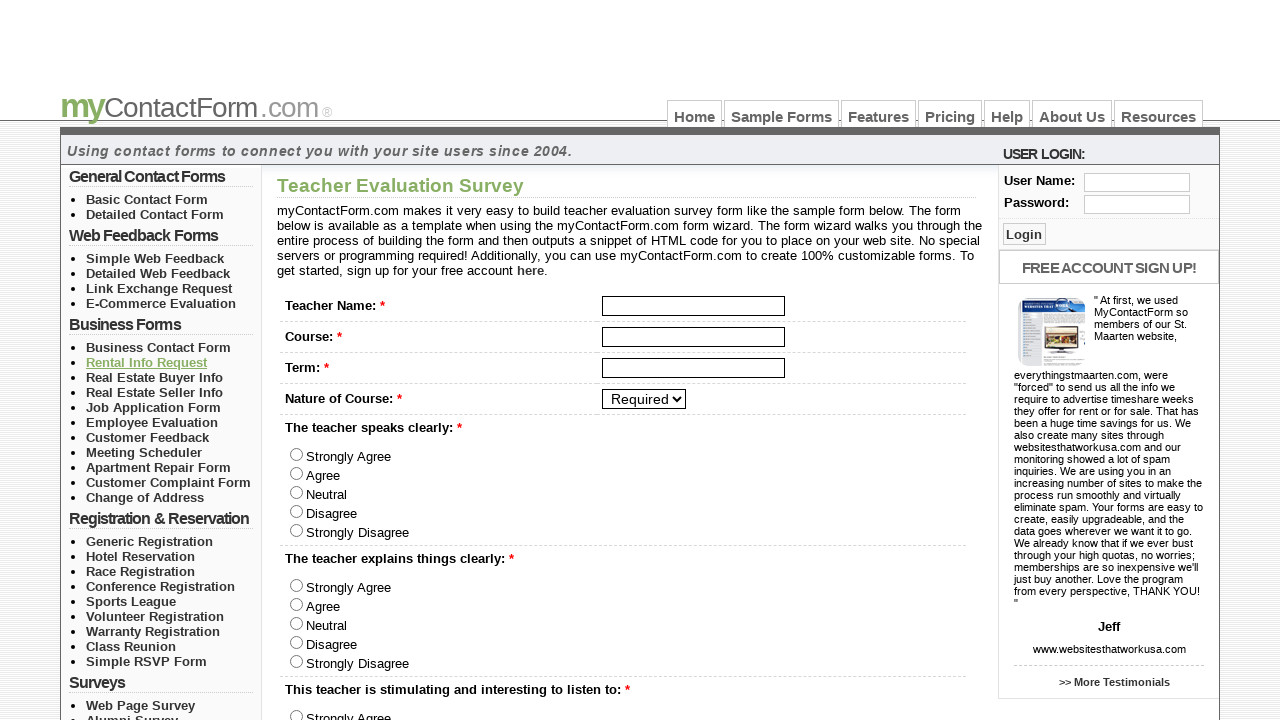

Clicked link 4 in group 5 at (145, 360) on //*[@id="left_col_top"]/ul[5]/li[4]/a
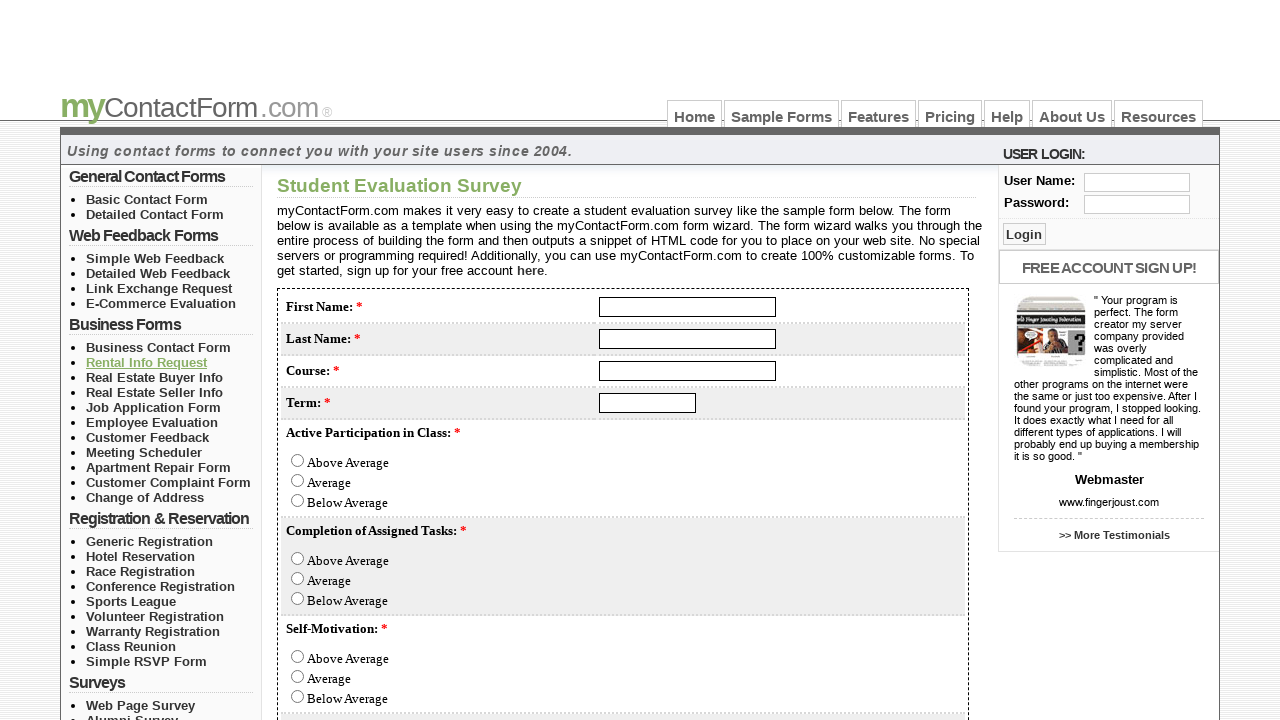

Waited for page load after clicking link 4 in group 5
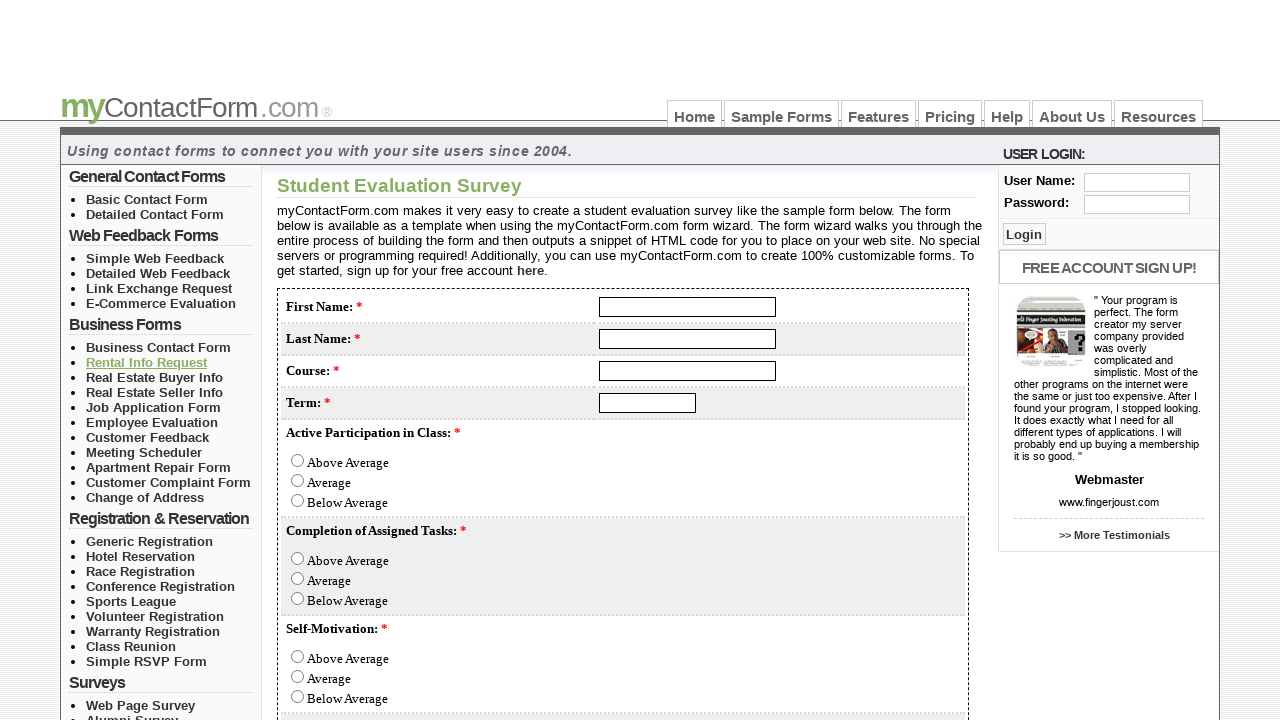

Clicked link 5 in group 5 at (143, 360) on //*[@id="left_col_top"]/ul[5]/li[5]/a
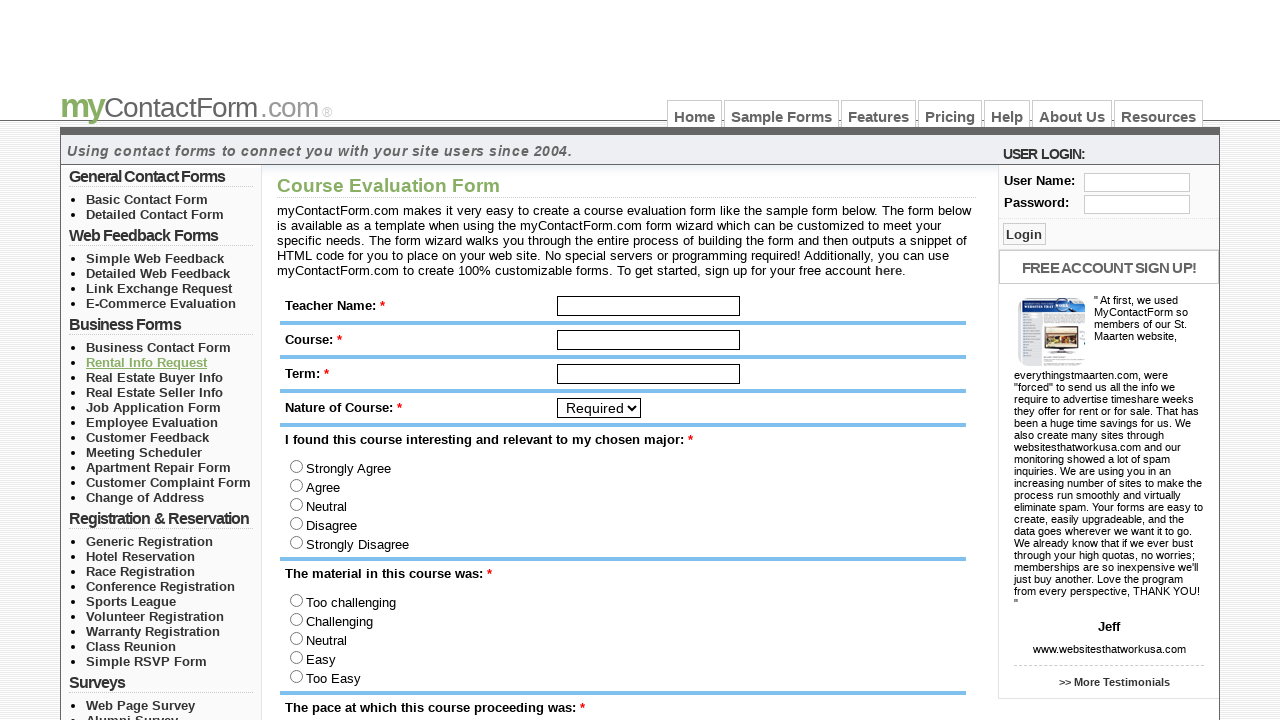

Waited for page load after clicking link 5 in group 5
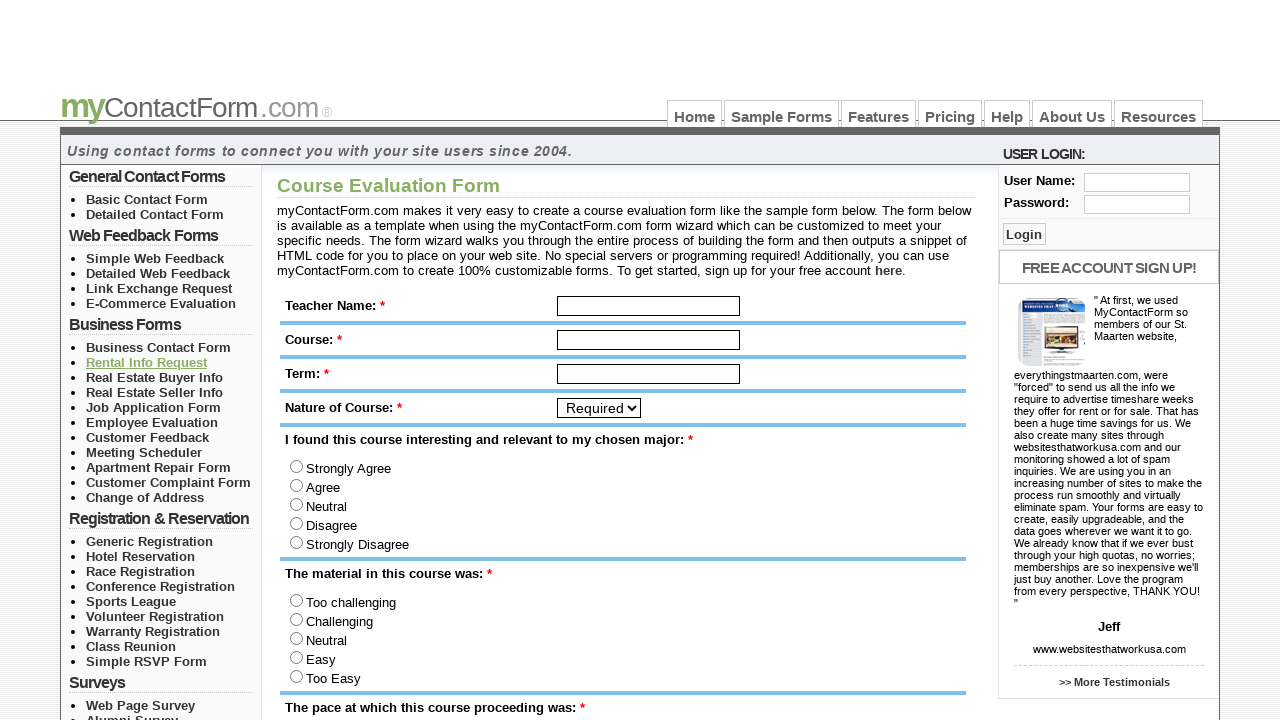

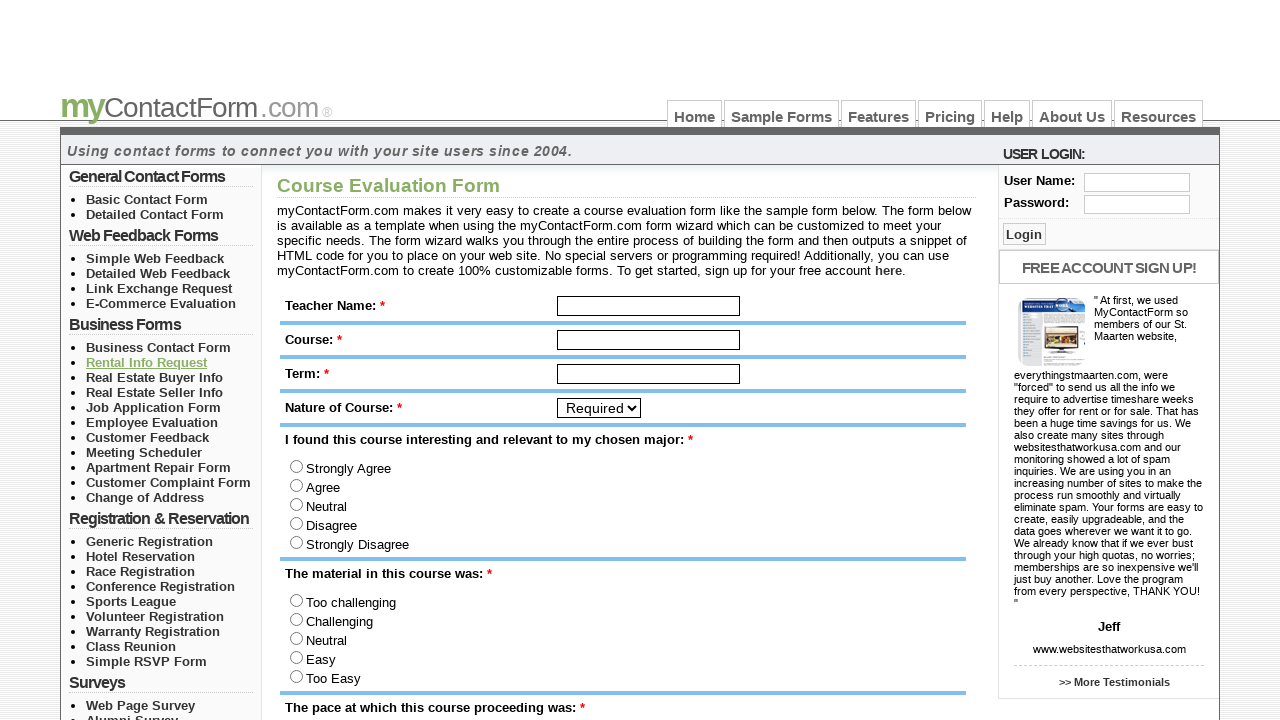